Tests pagination functionality on a web table by navigating through all pages, verifying price format starts with $, and selecting checkboxes for each row

Starting URL: https://testautomationpractice.blogspot.com/

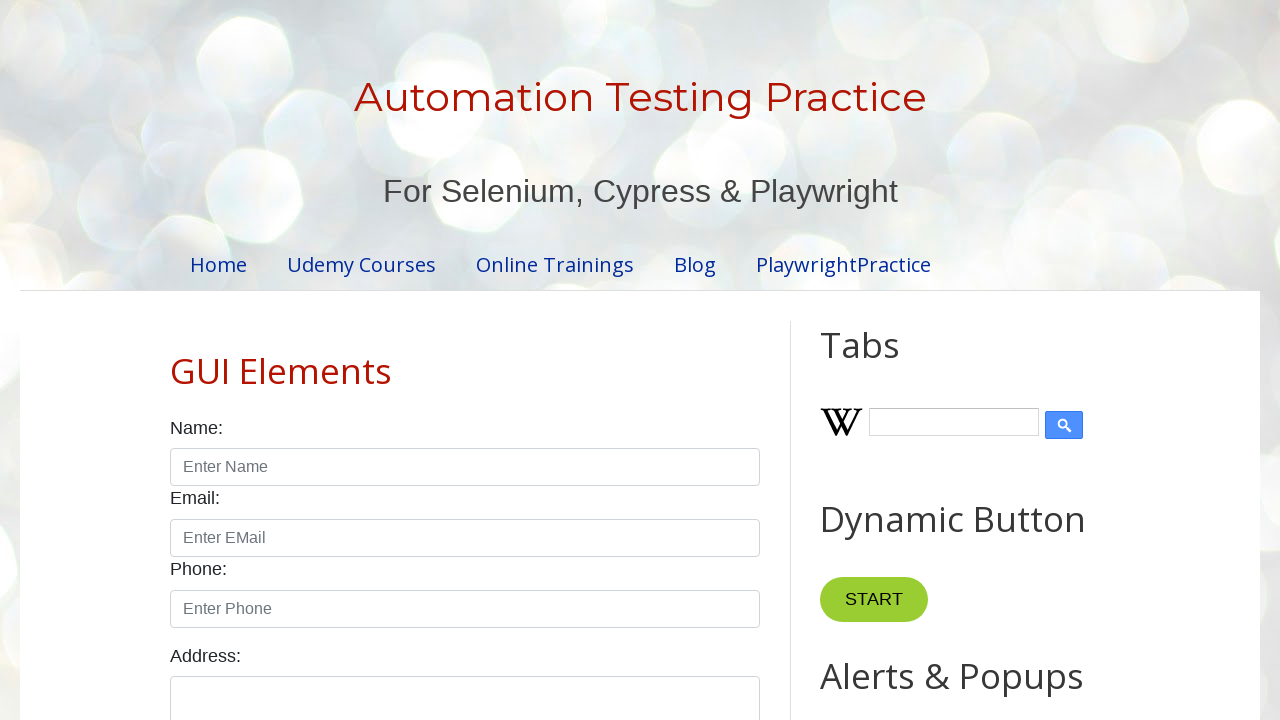

Scrolled to product table
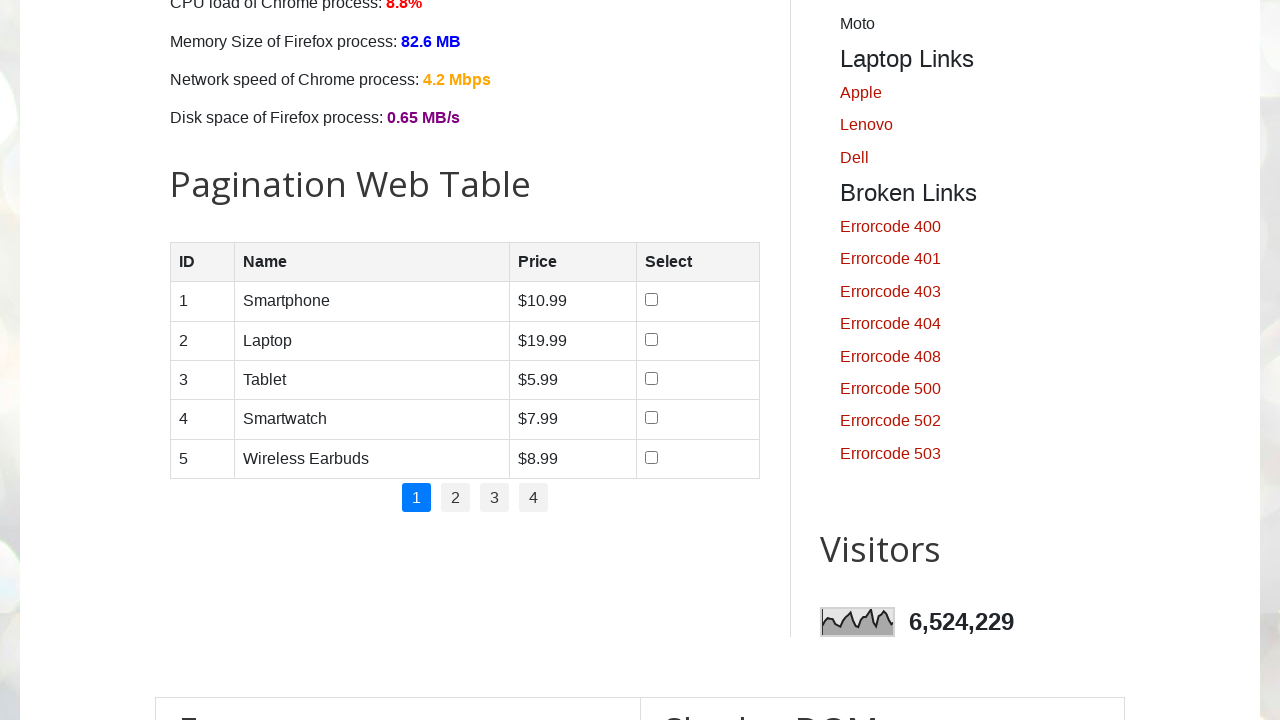

Retrieved pagination links, found 4 pages
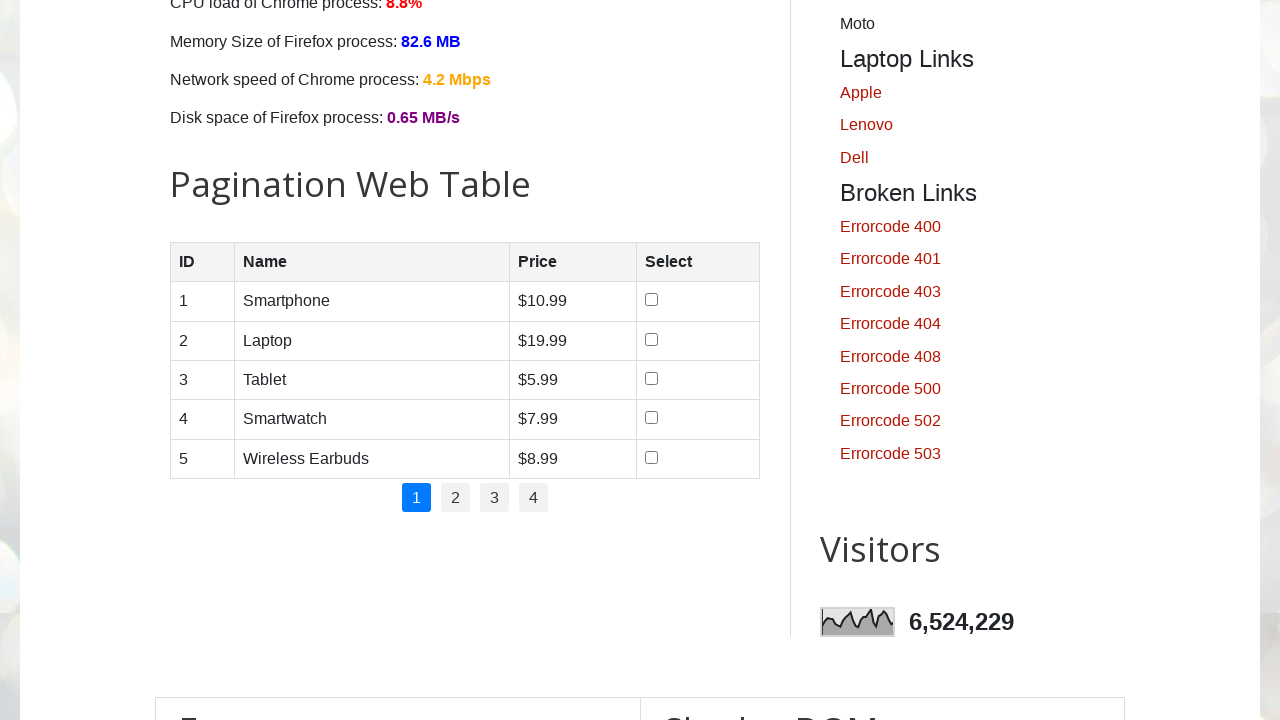

Clicked pagination link for page 1 at (416, 498) on //ul[@id='pagination']//li[1]//a
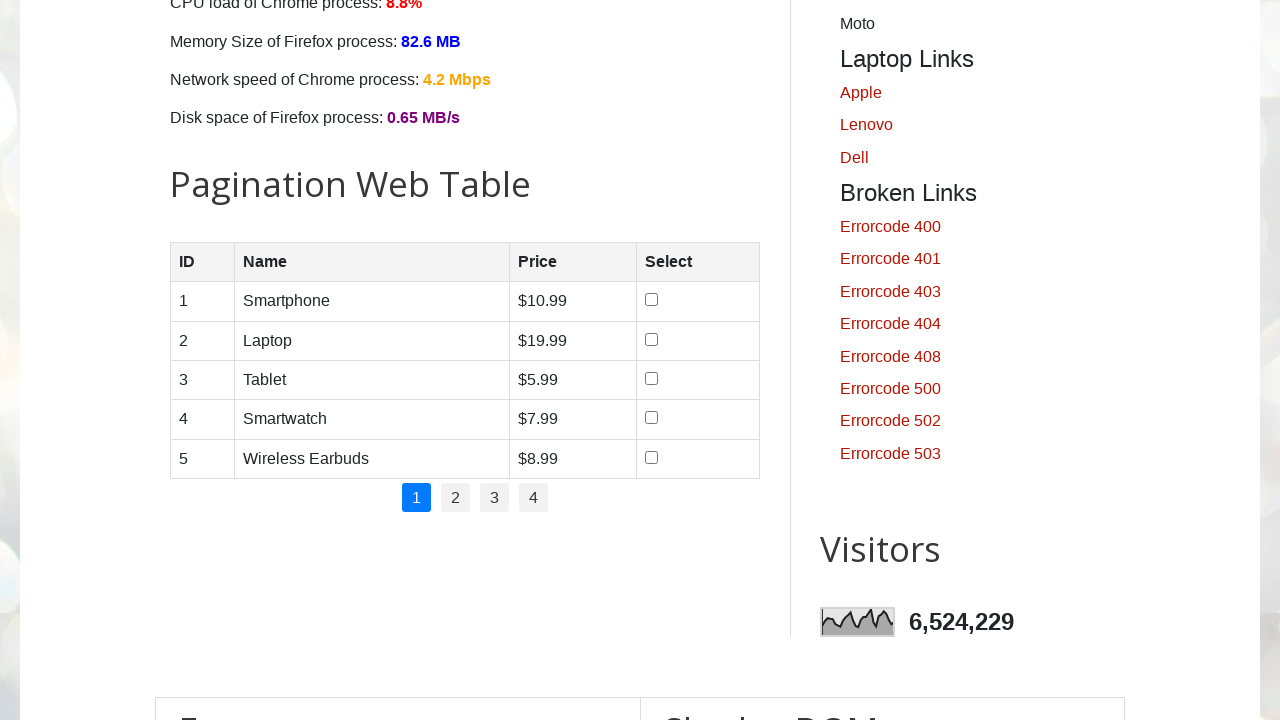

Table updated on page 1
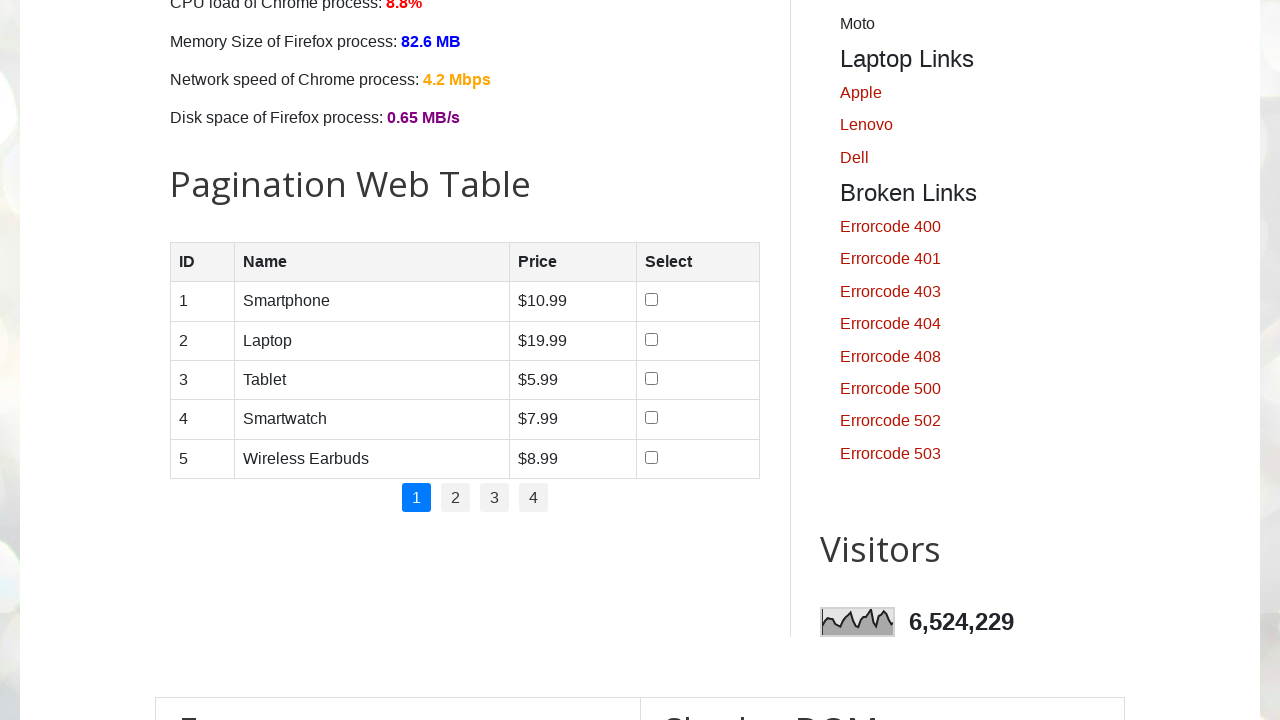

Retrieved 5 rows from page 1
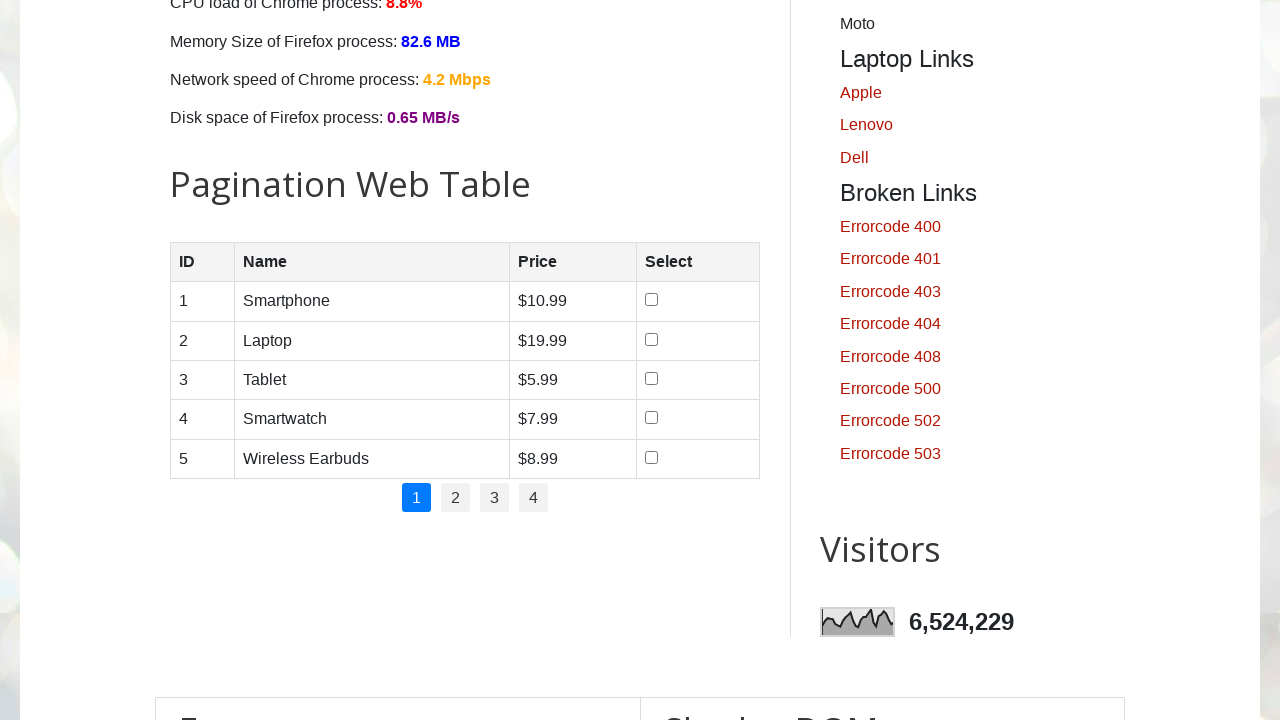

Verified price format on page 1, row 1: $10.99
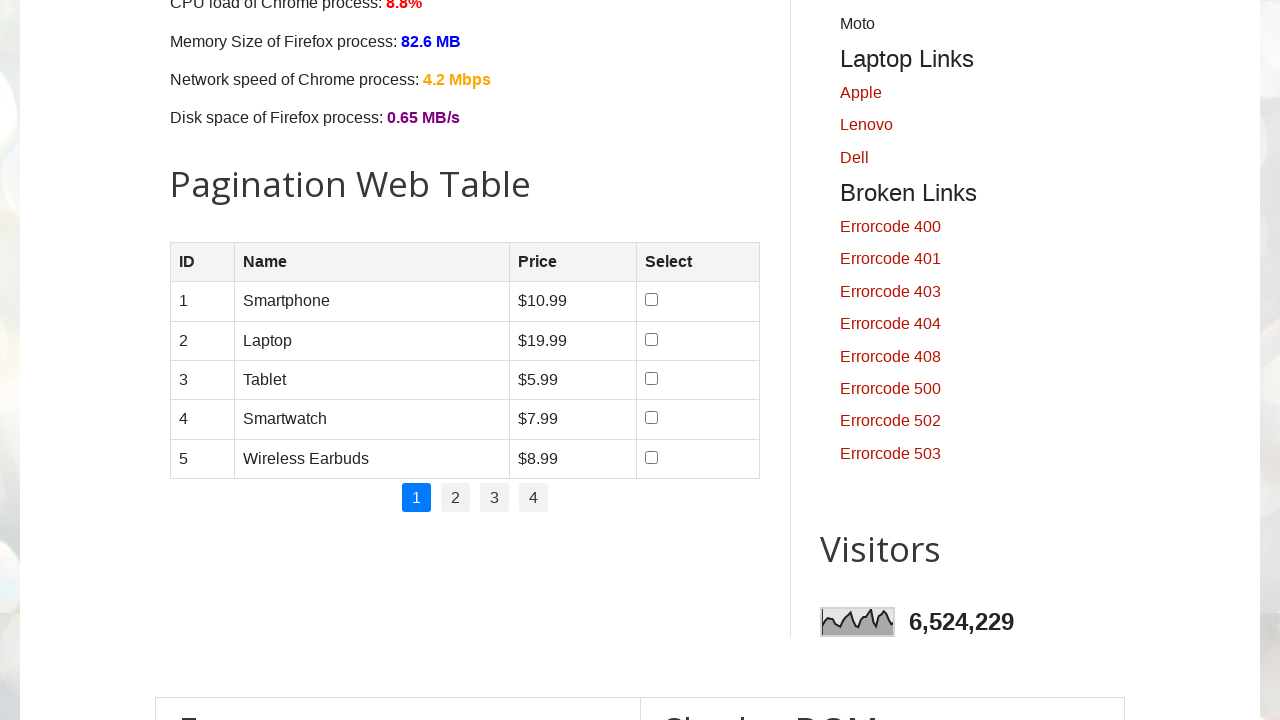

Selected checkbox for page 1, row 1 at (651, 300) on xpath=//table[@id='productTable']//tbody//tr >> nth=0 >> td input[type='checkbox
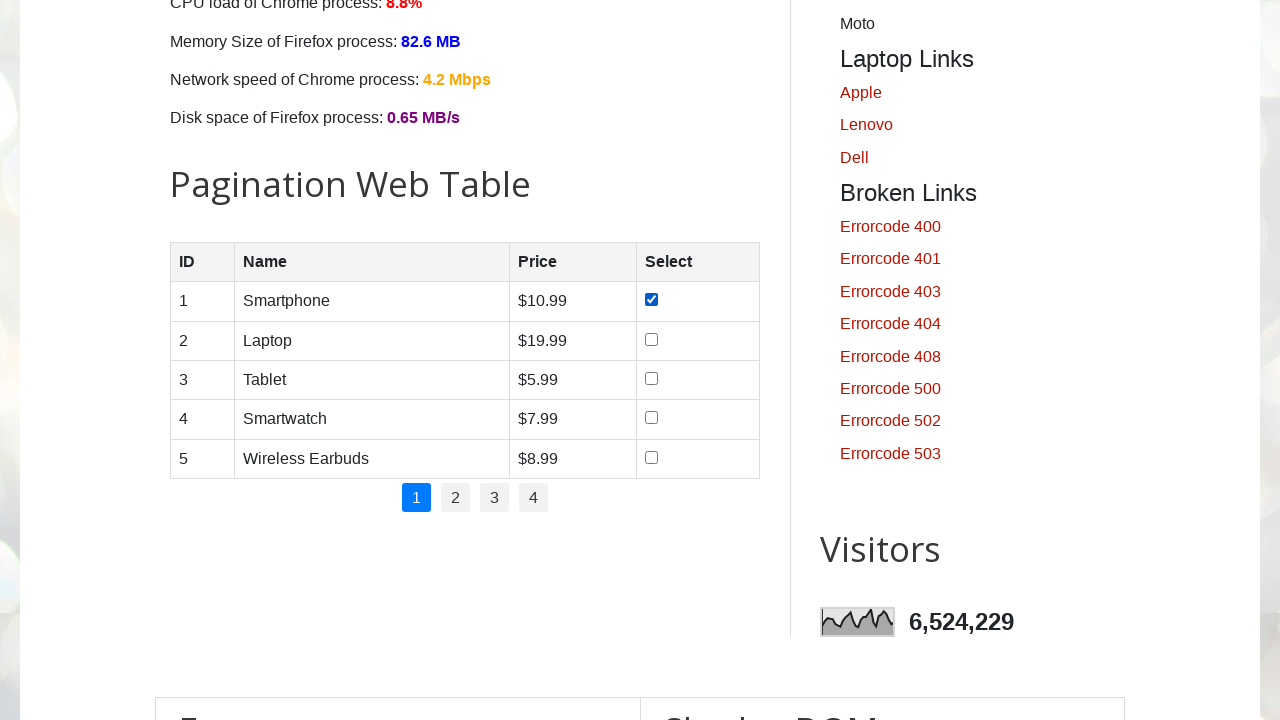

Verified price format on page 1, row 2: $19.99
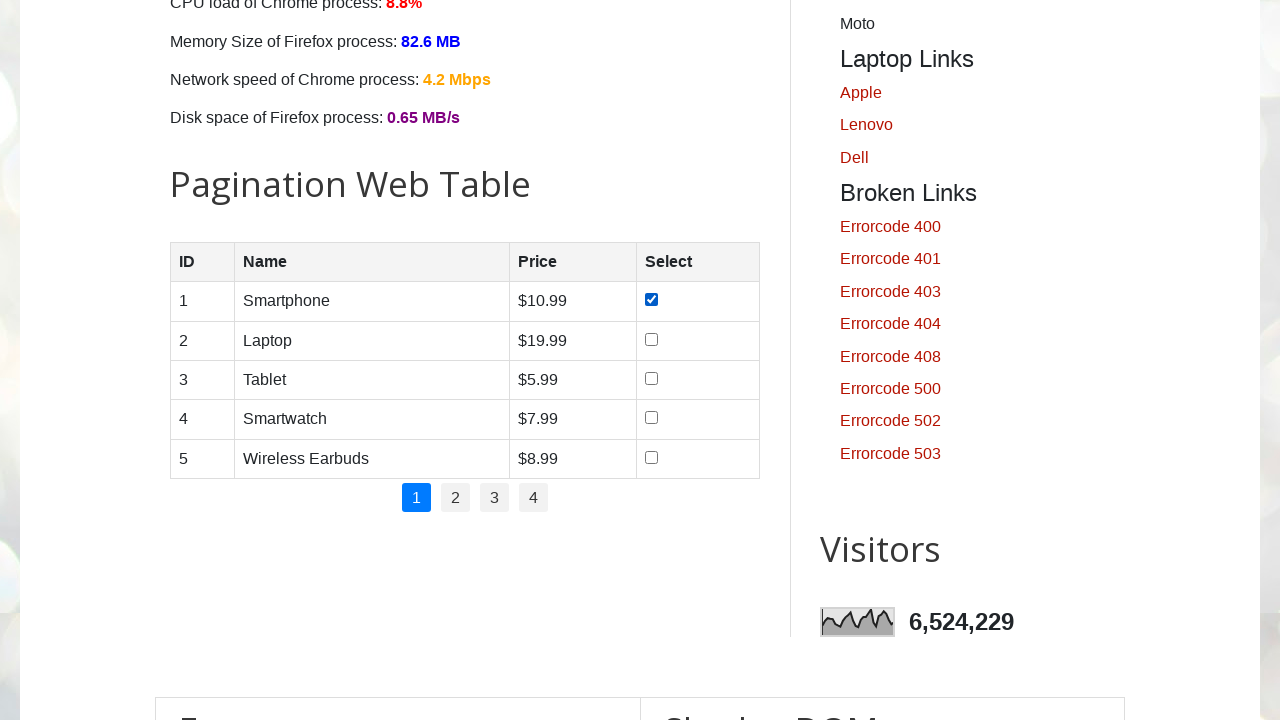

Selected checkbox for page 1, row 2 at (651, 339) on xpath=//table[@id='productTable']//tbody//tr >> nth=1 >> td input[type='checkbox
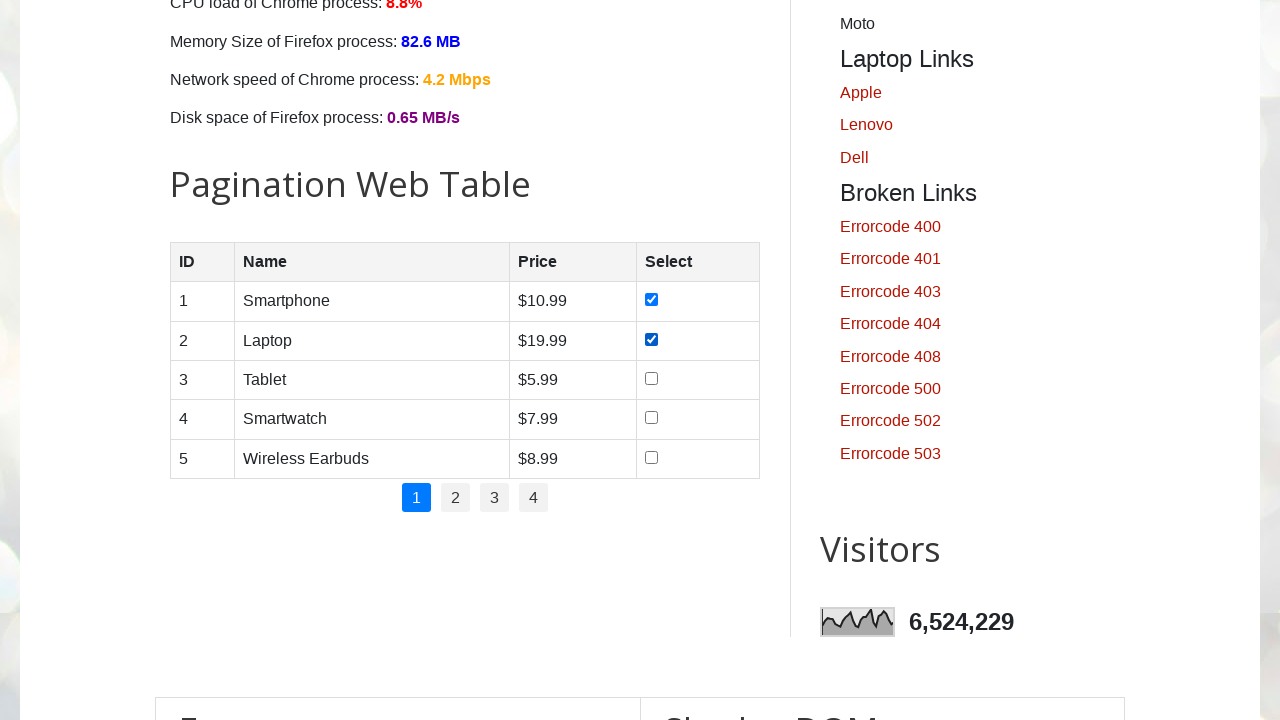

Verified price format on page 1, row 3: $5.99
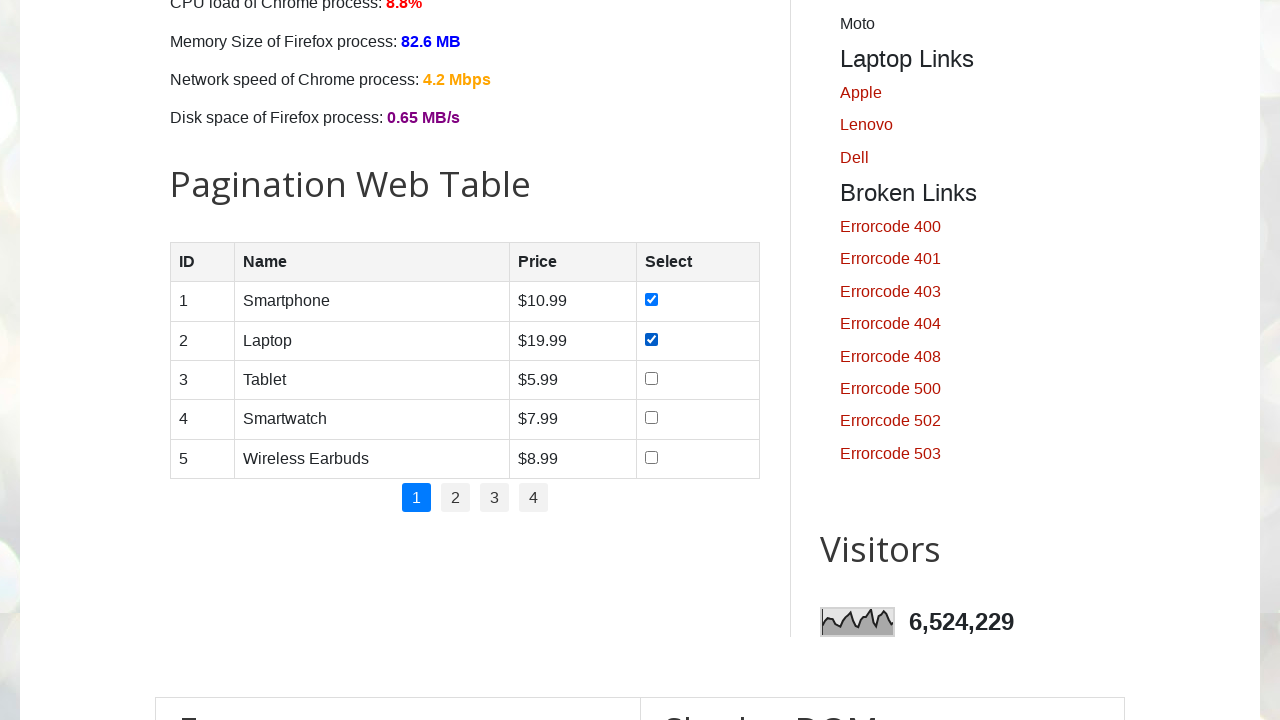

Selected checkbox for page 1, row 3 at (651, 378) on xpath=//table[@id='productTable']//tbody//tr >> nth=2 >> td input[type='checkbox
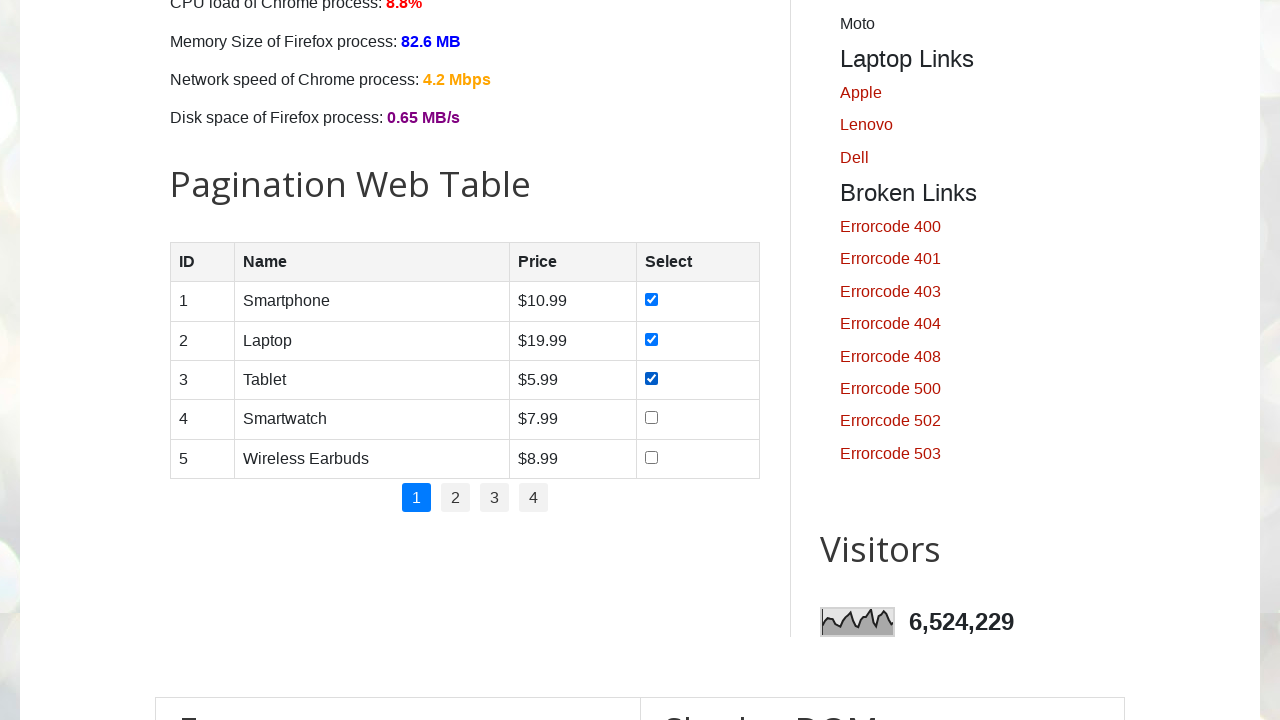

Verified price format on page 1, row 4: $7.99
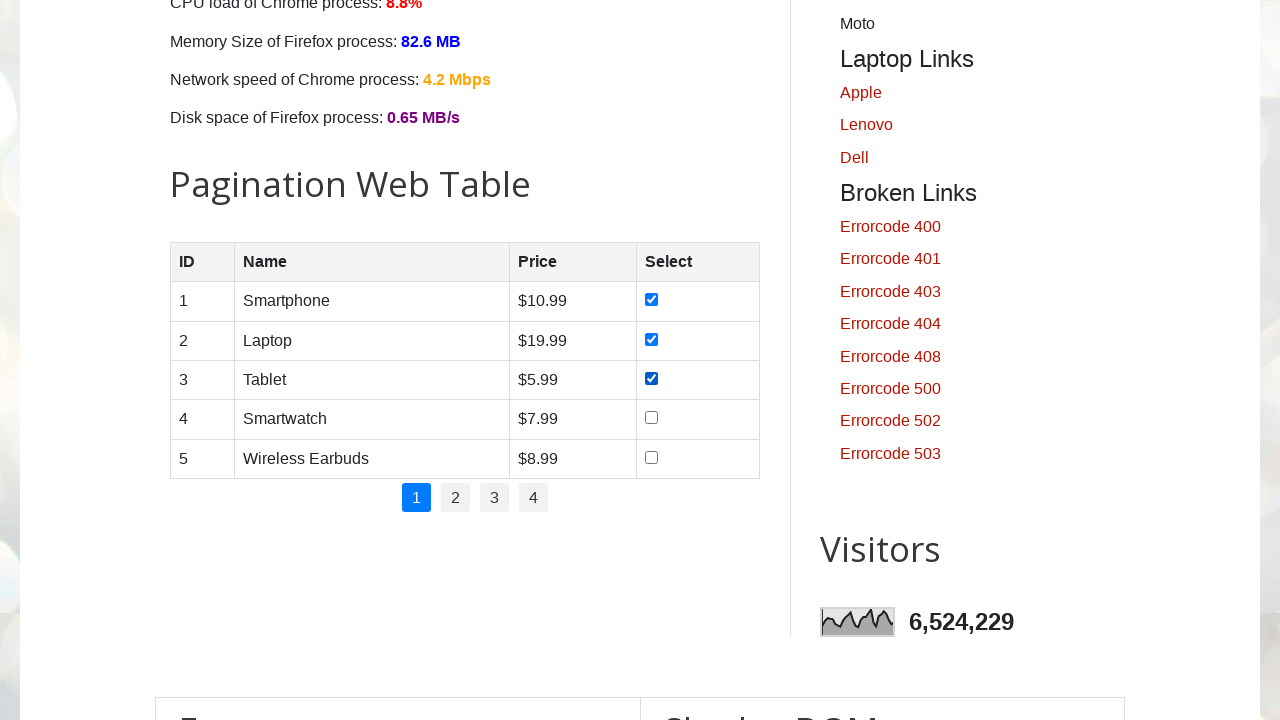

Selected checkbox for page 1, row 4 at (651, 418) on xpath=//table[@id='productTable']//tbody//tr >> nth=3 >> td input[type='checkbox
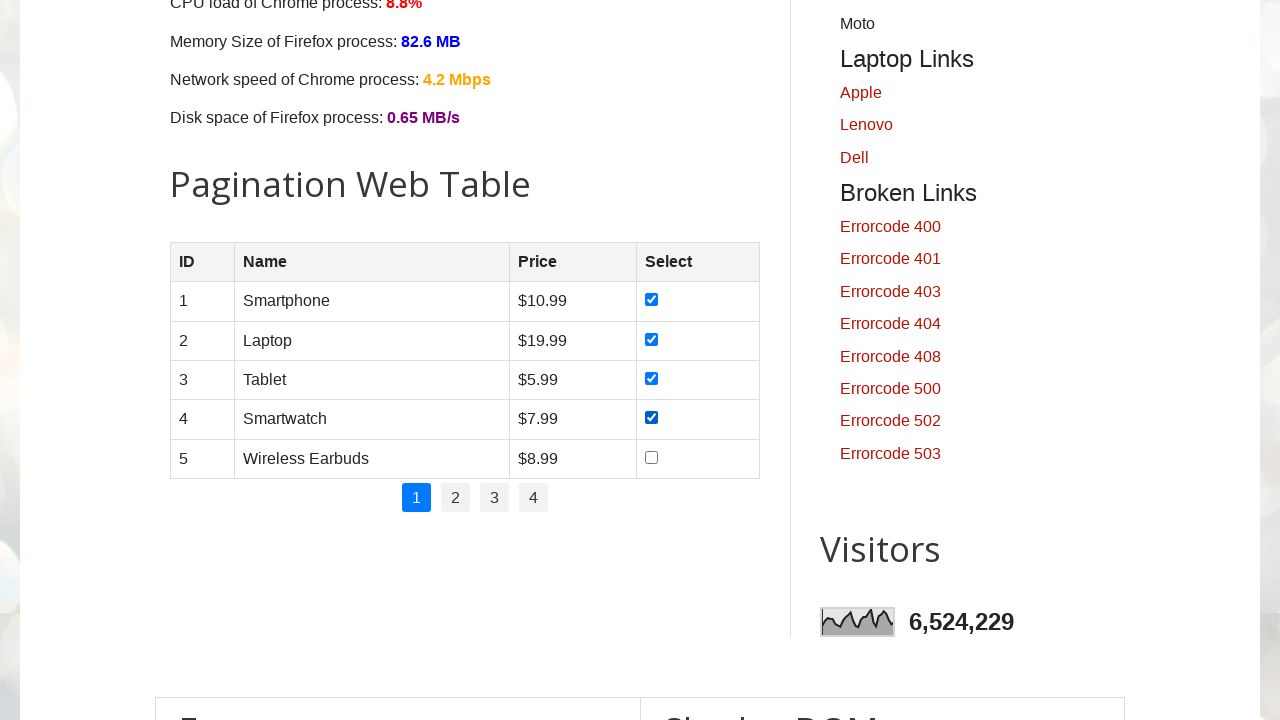

Verified price format on page 1, row 5: $8.99
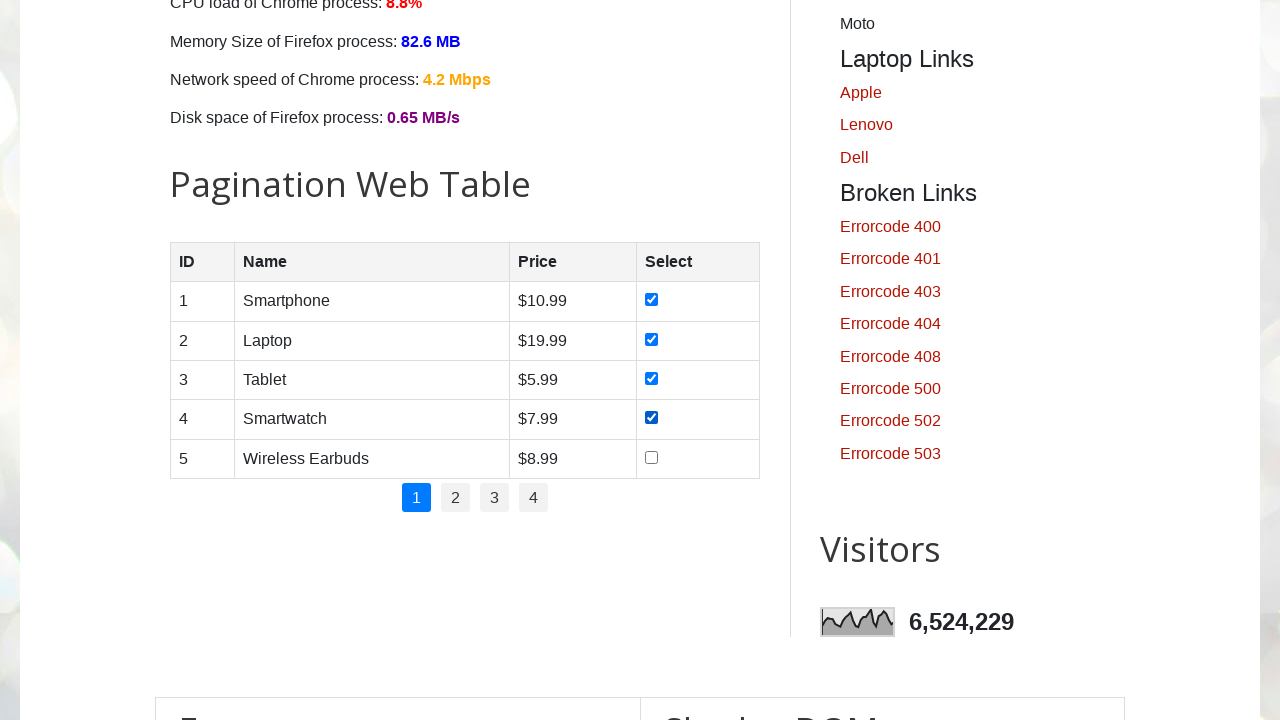

Selected checkbox for page 1, row 5 at (651, 457) on xpath=//table[@id='productTable']//tbody//tr >> nth=4 >> td input[type='checkbox
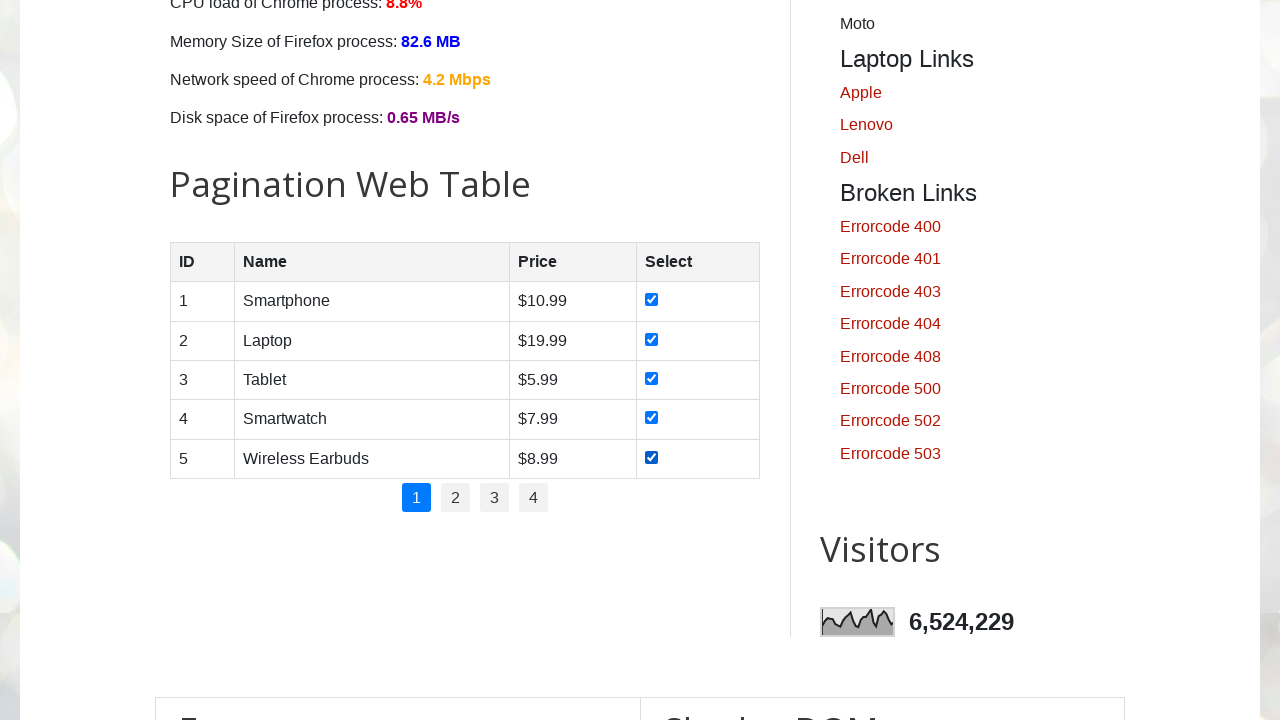

Clicked pagination link for page 2 at (456, 498) on //ul[@id='pagination']//li[2]//a
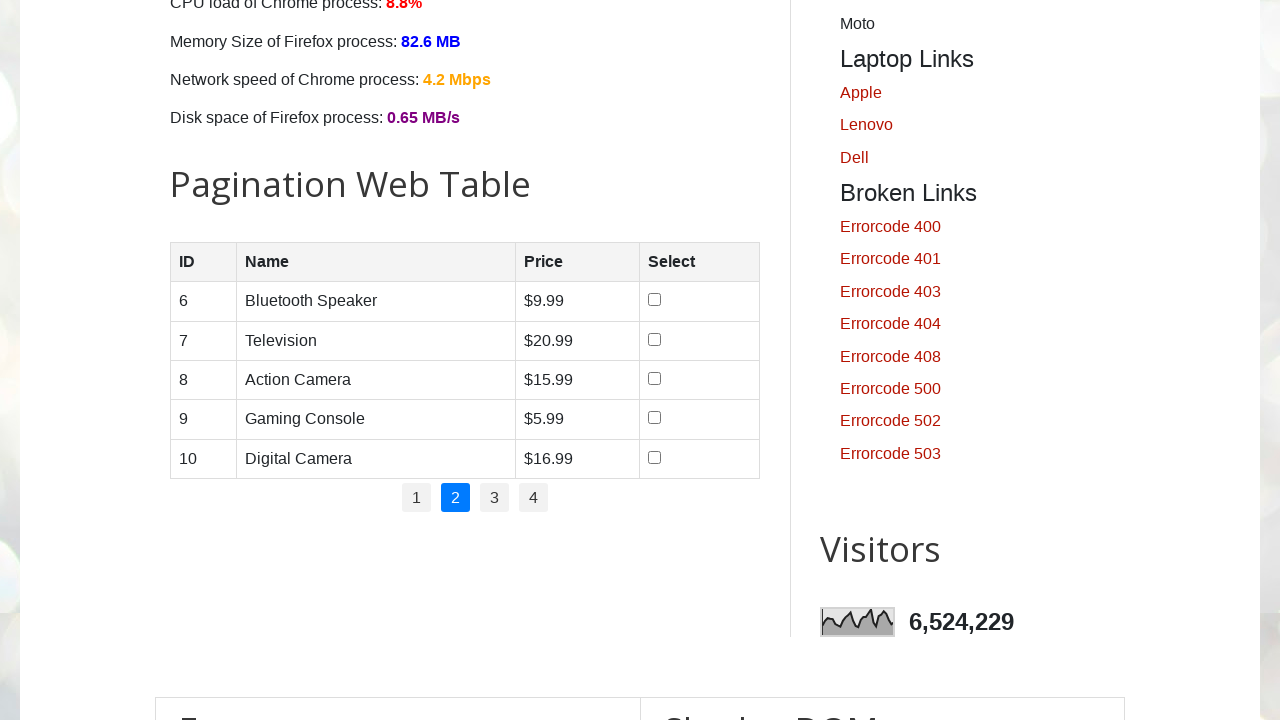

Table updated on page 2
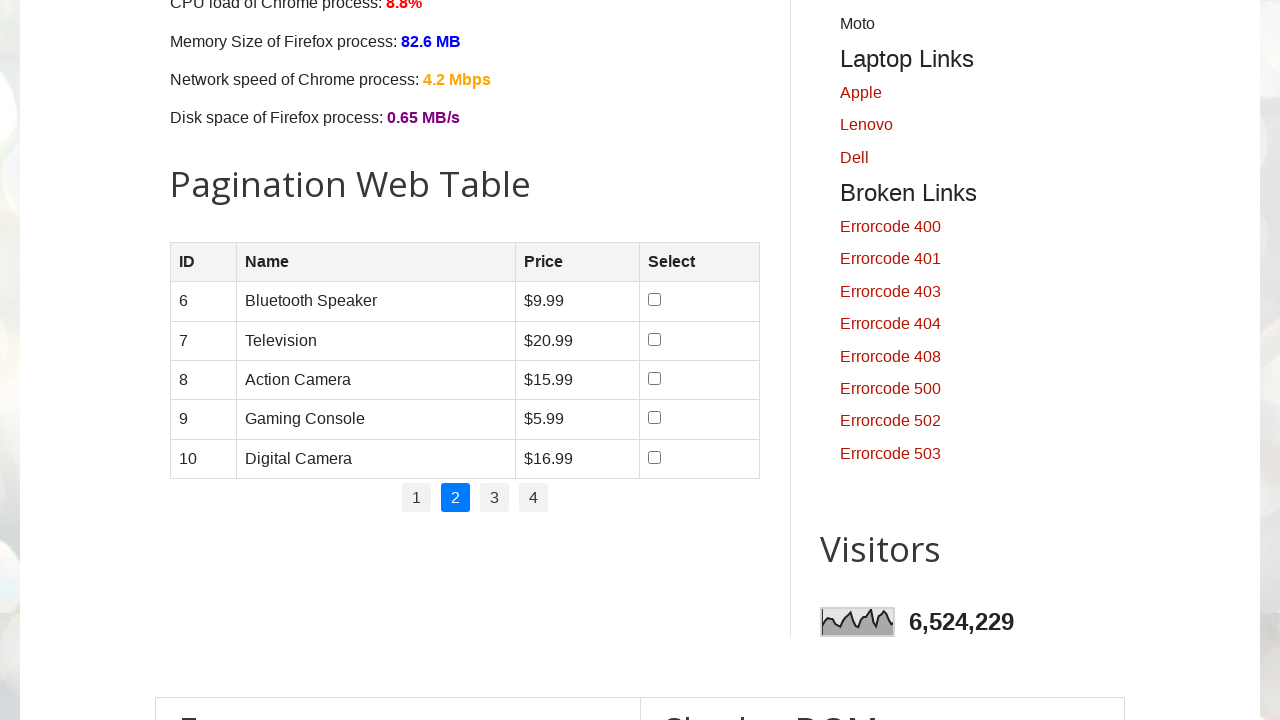

Retrieved 5 rows from page 2
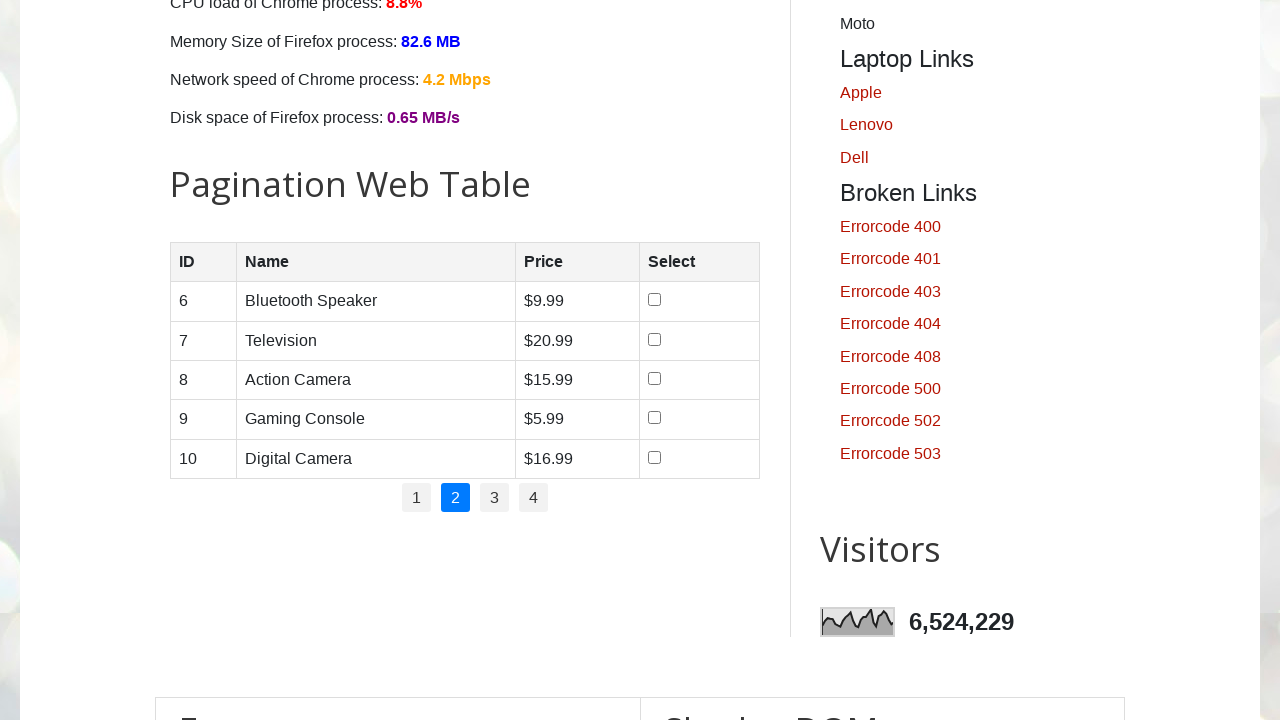

Verified price format on page 2, row 1: $9.99
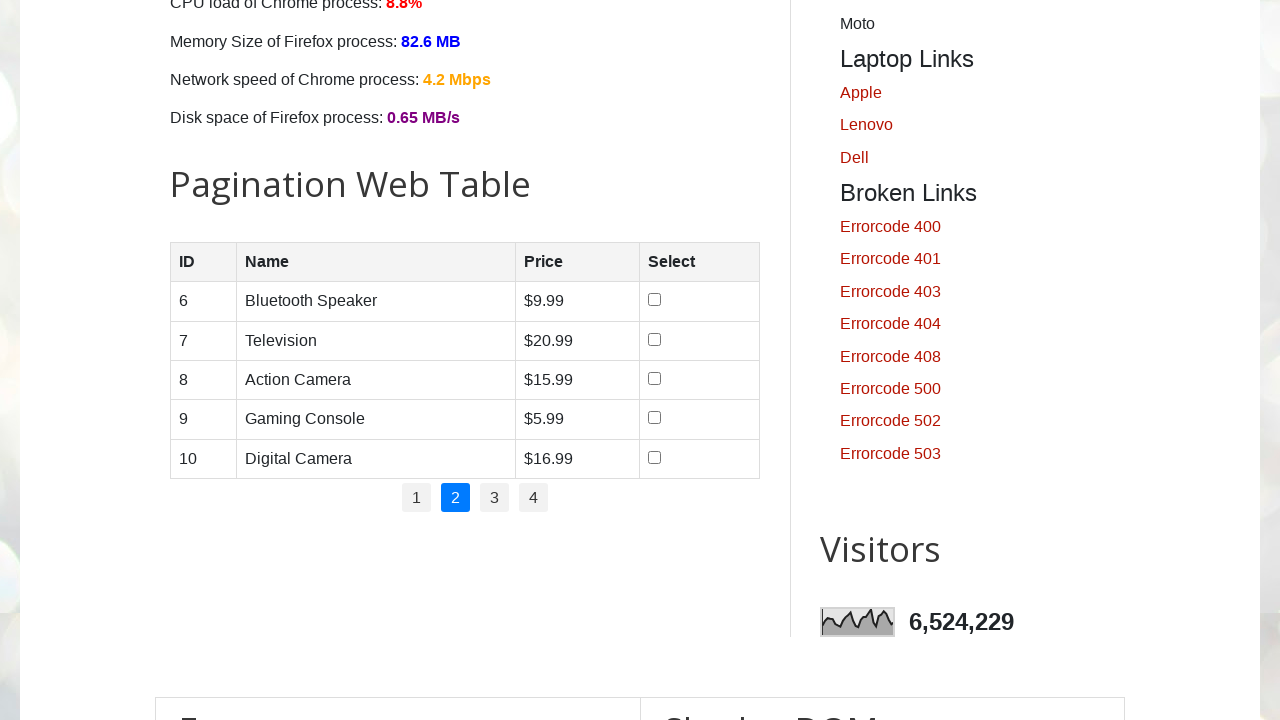

Selected checkbox for page 2, row 1 at (654, 300) on xpath=//table[@id='productTable']//tbody//tr >> nth=0 >> td input[type='checkbox
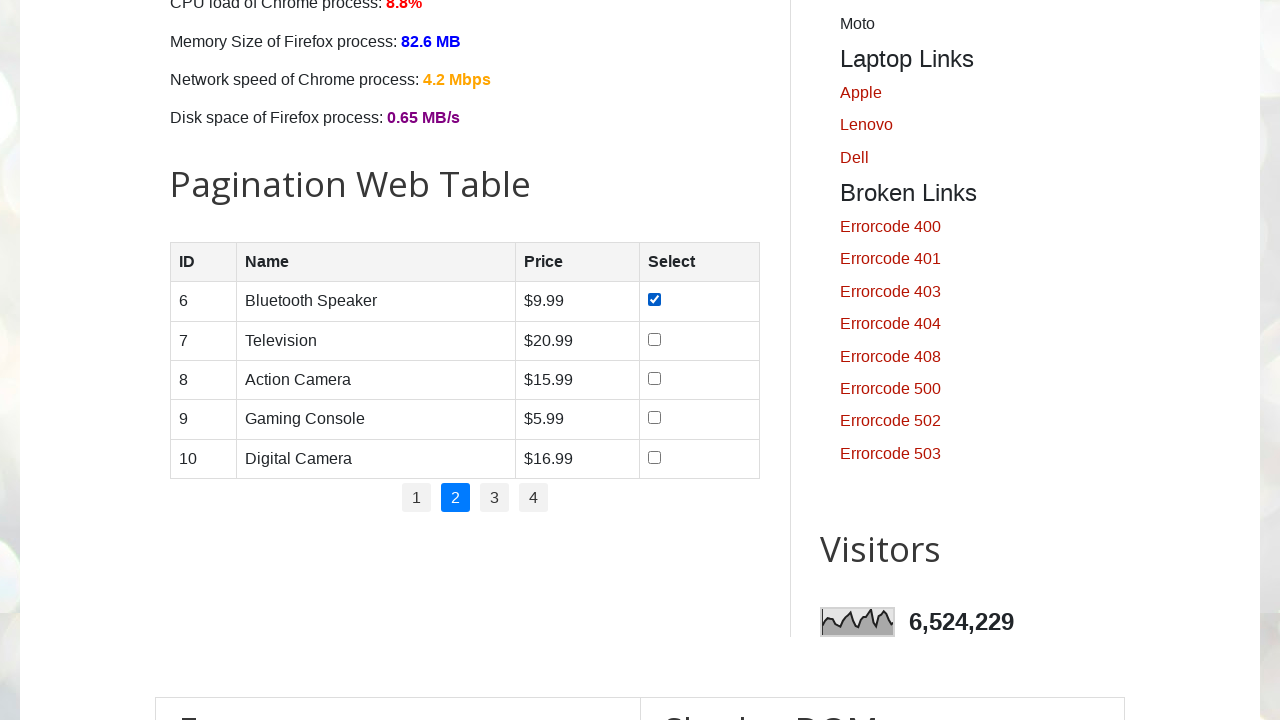

Verified price format on page 2, row 2: $20.99
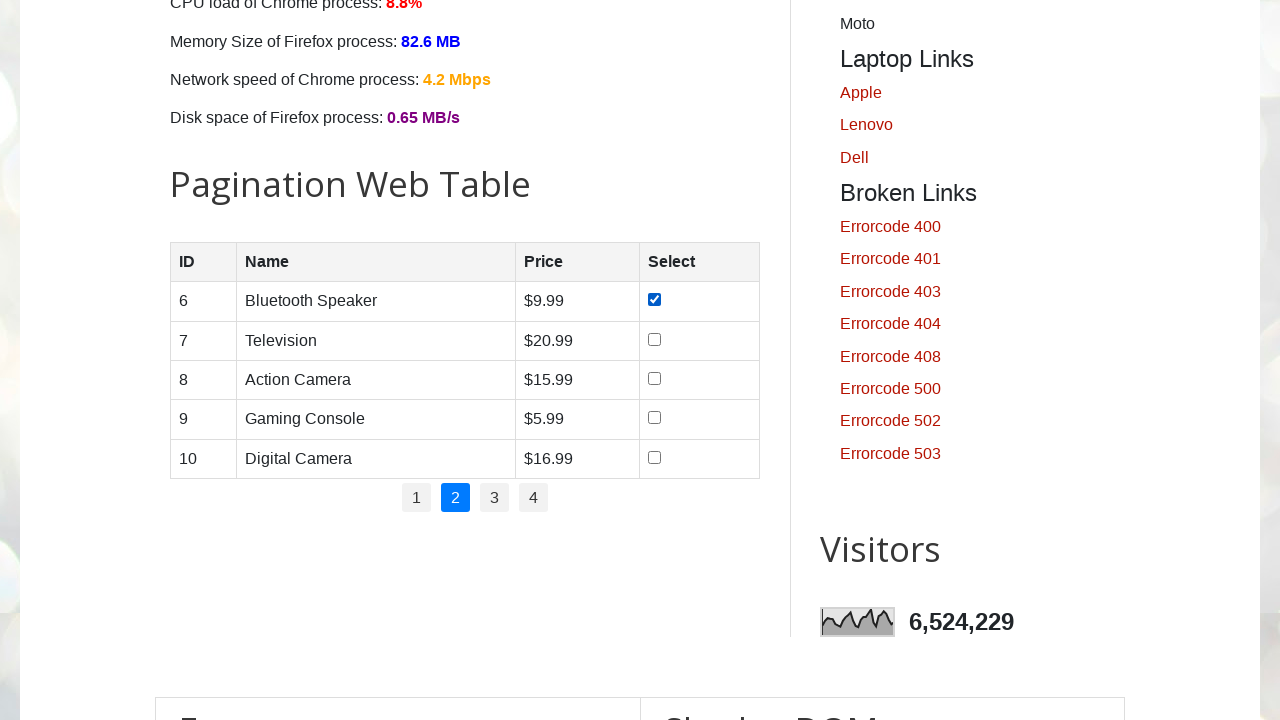

Selected checkbox for page 2, row 2 at (654, 339) on xpath=//table[@id='productTable']//tbody//tr >> nth=1 >> td input[type='checkbox
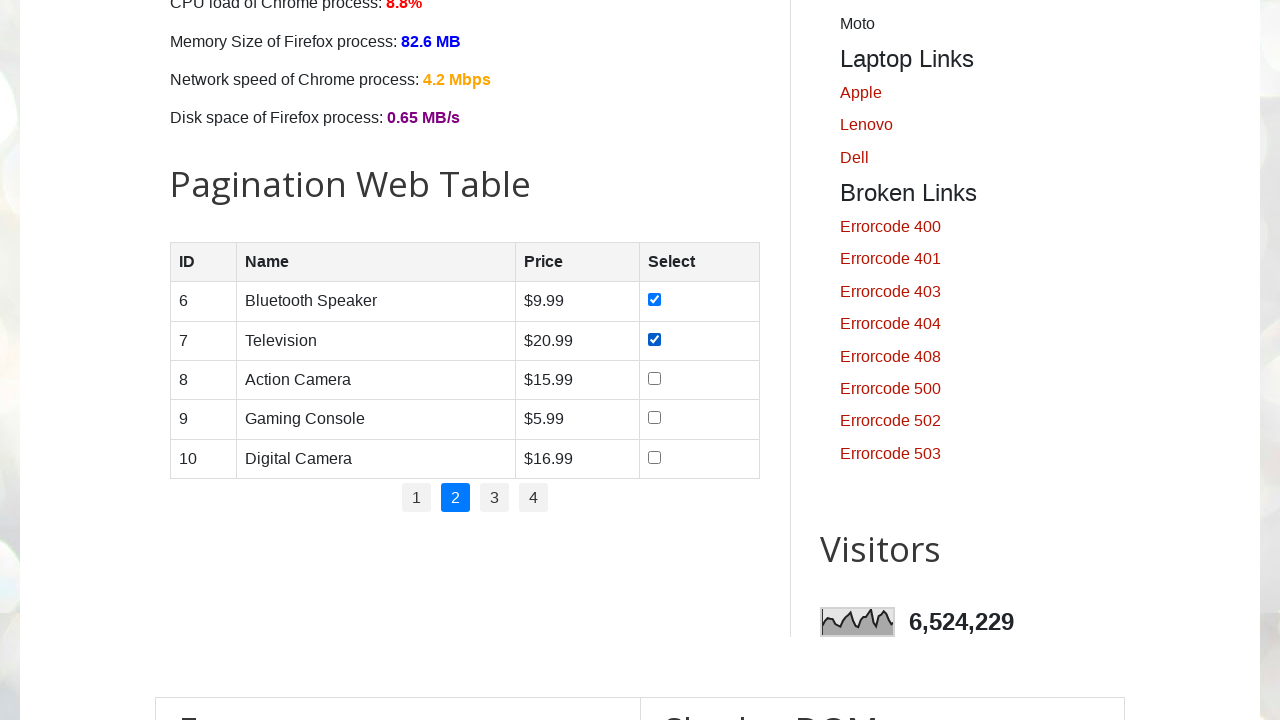

Verified price format on page 2, row 3: $15.99
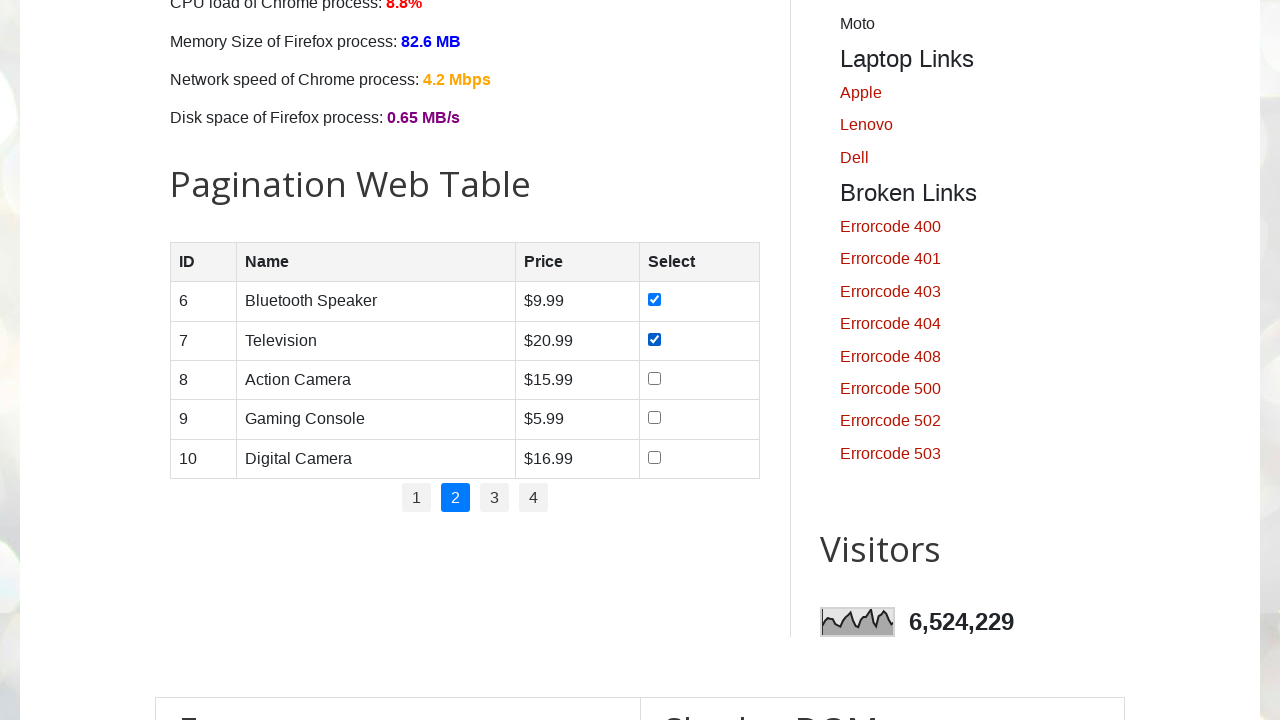

Selected checkbox for page 2, row 3 at (654, 378) on xpath=//table[@id='productTable']//tbody//tr >> nth=2 >> td input[type='checkbox
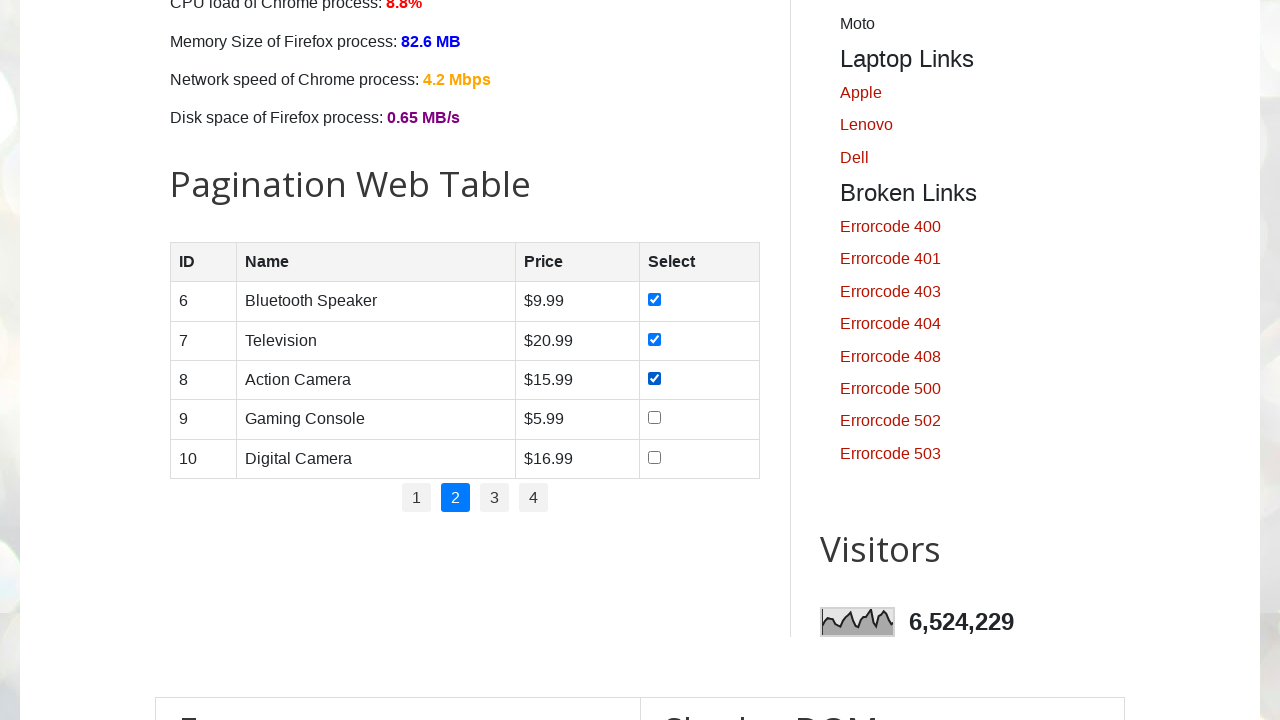

Verified price format on page 2, row 4: $5.99
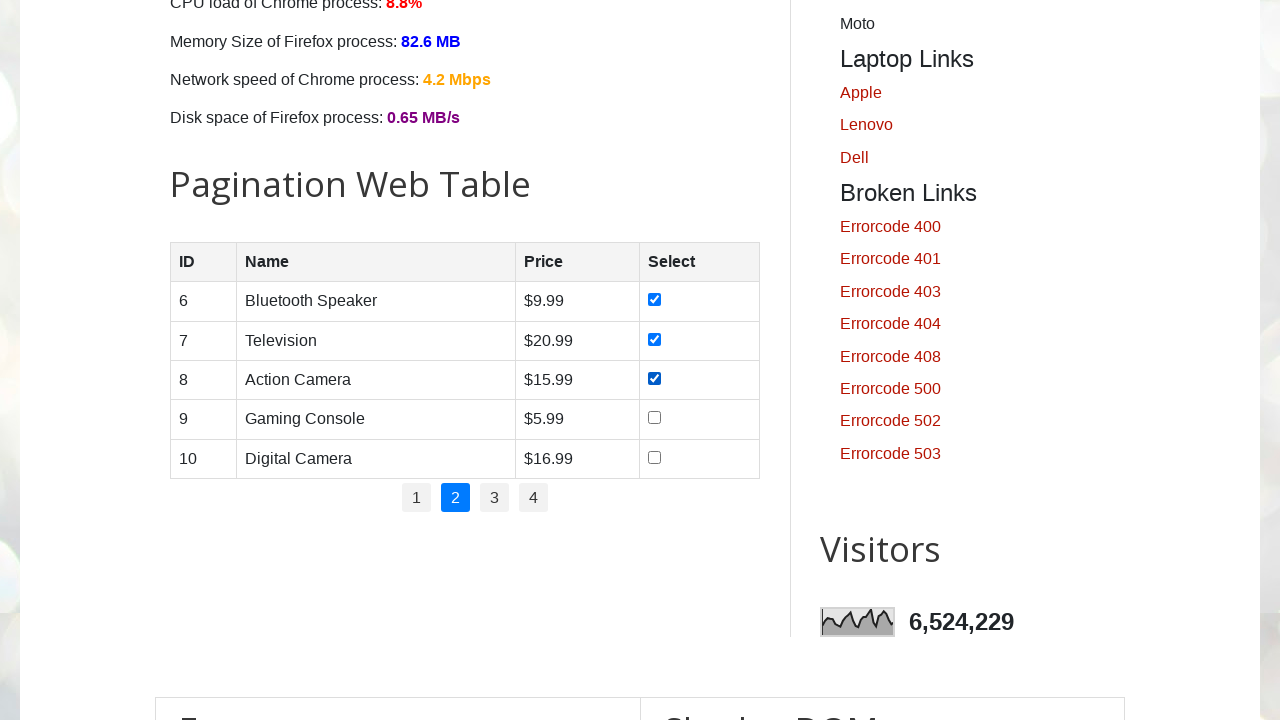

Selected checkbox for page 2, row 4 at (654, 418) on xpath=//table[@id='productTable']//tbody//tr >> nth=3 >> td input[type='checkbox
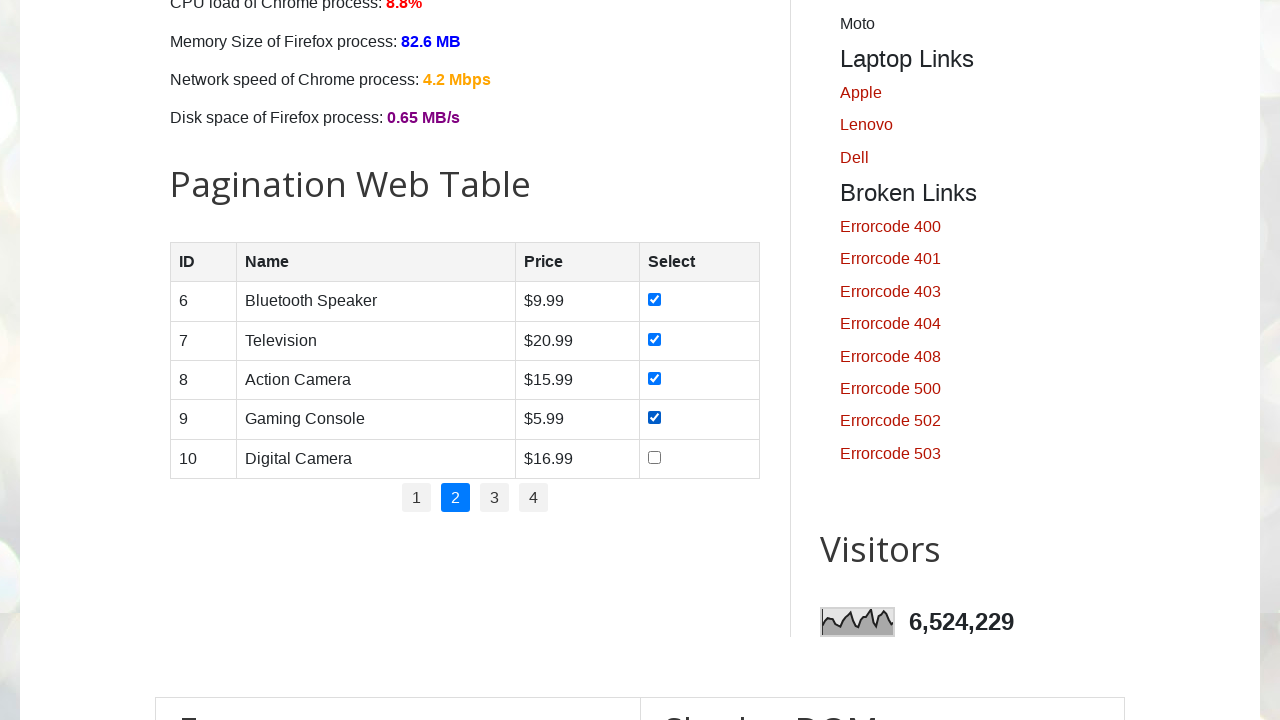

Verified price format on page 2, row 5: $16.99
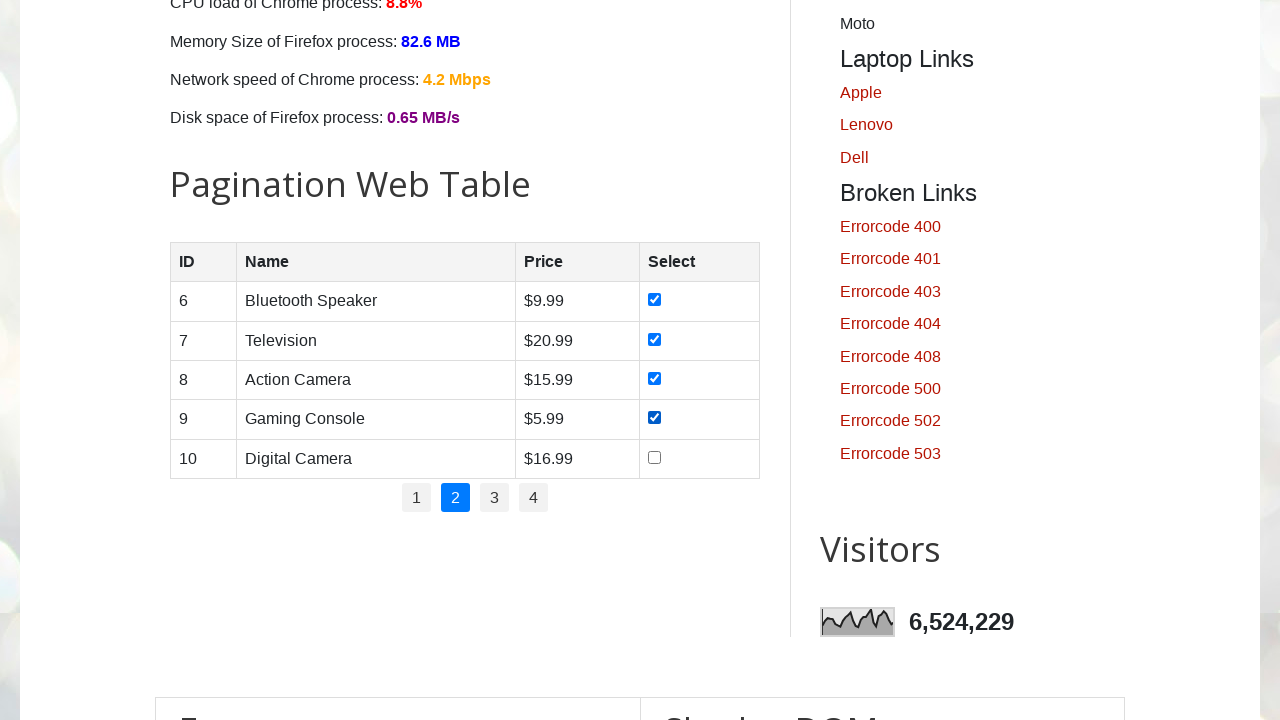

Selected checkbox for page 2, row 5 at (654, 457) on xpath=//table[@id='productTable']//tbody//tr >> nth=4 >> td input[type='checkbox
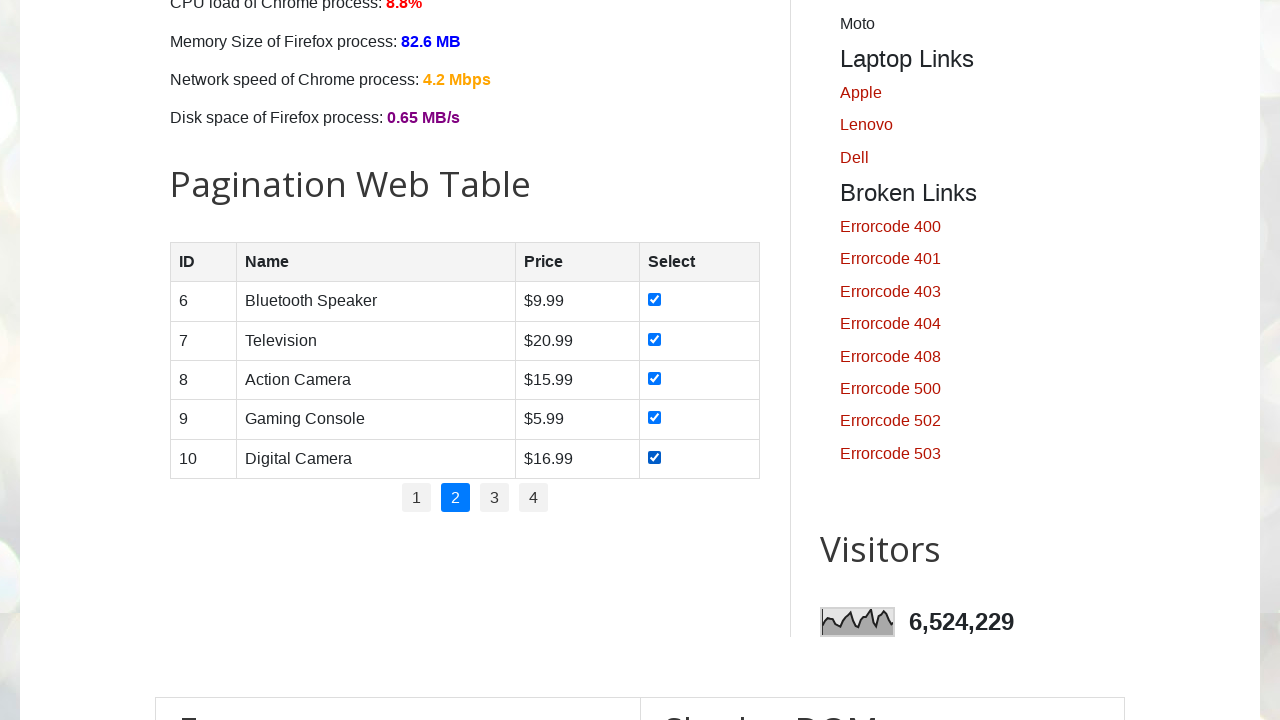

Clicked pagination link for page 3 at (494, 498) on //ul[@id='pagination']//li[3]//a
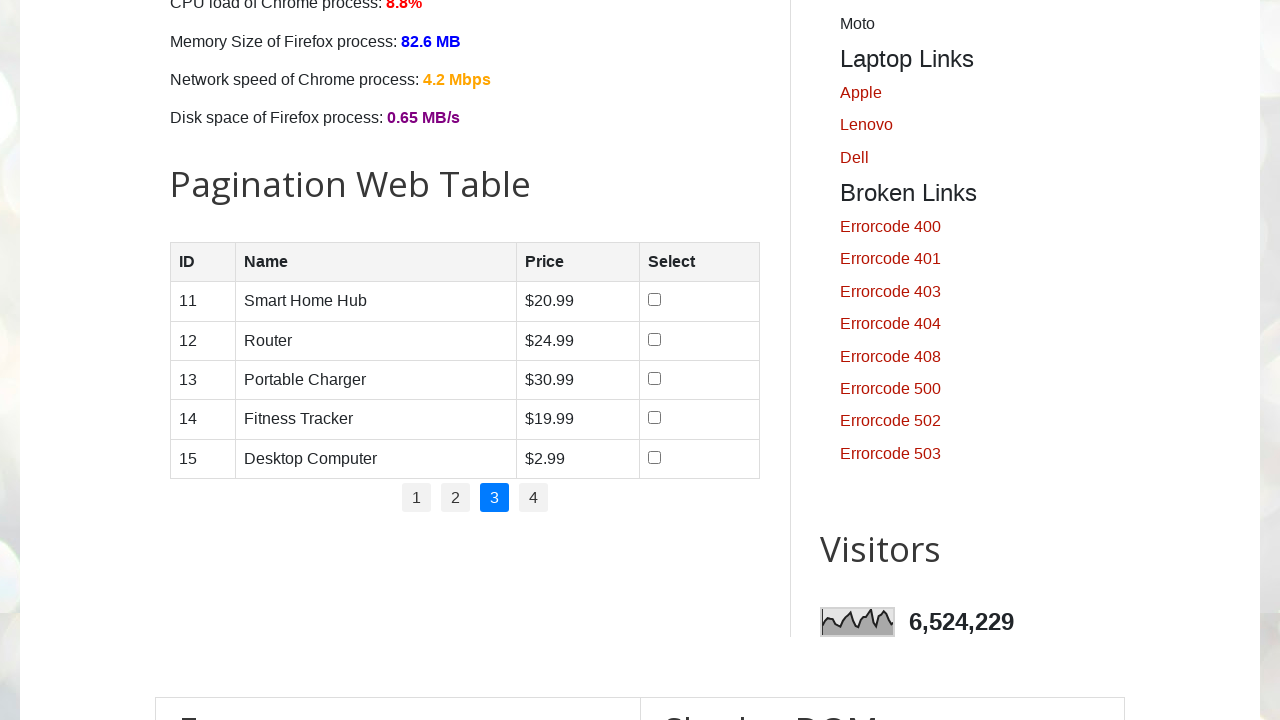

Table updated on page 3
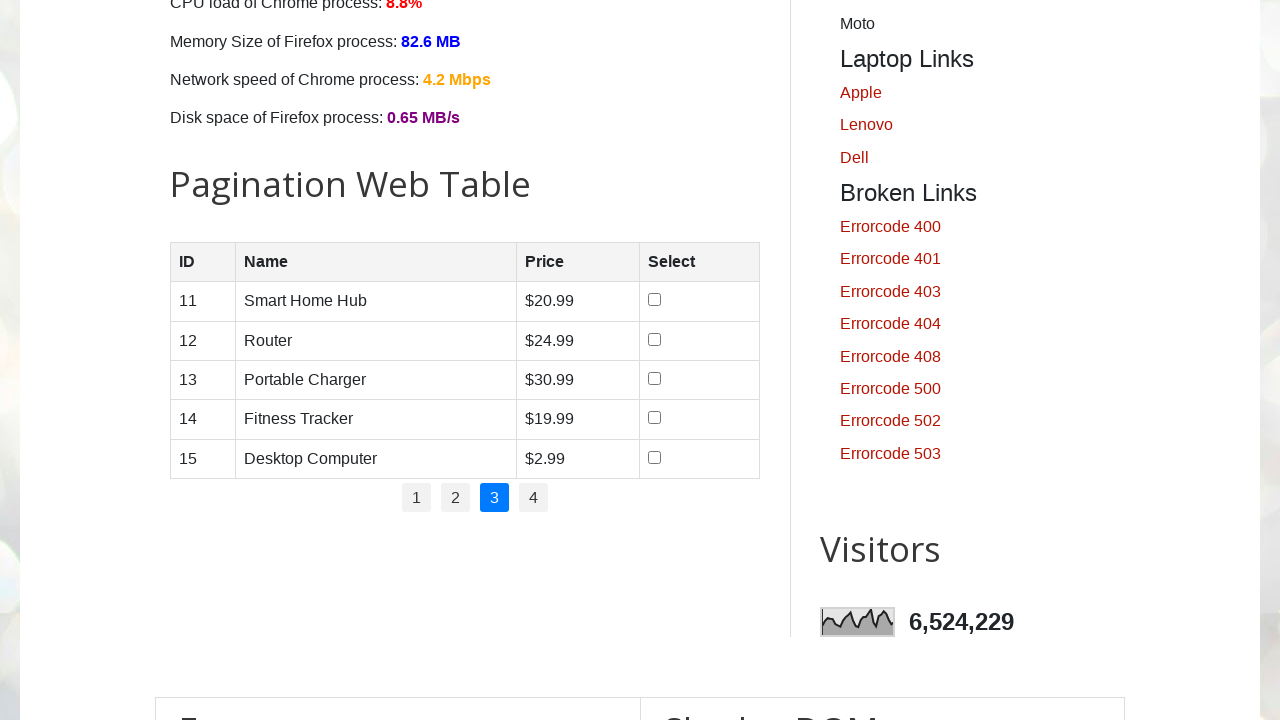

Retrieved 5 rows from page 3
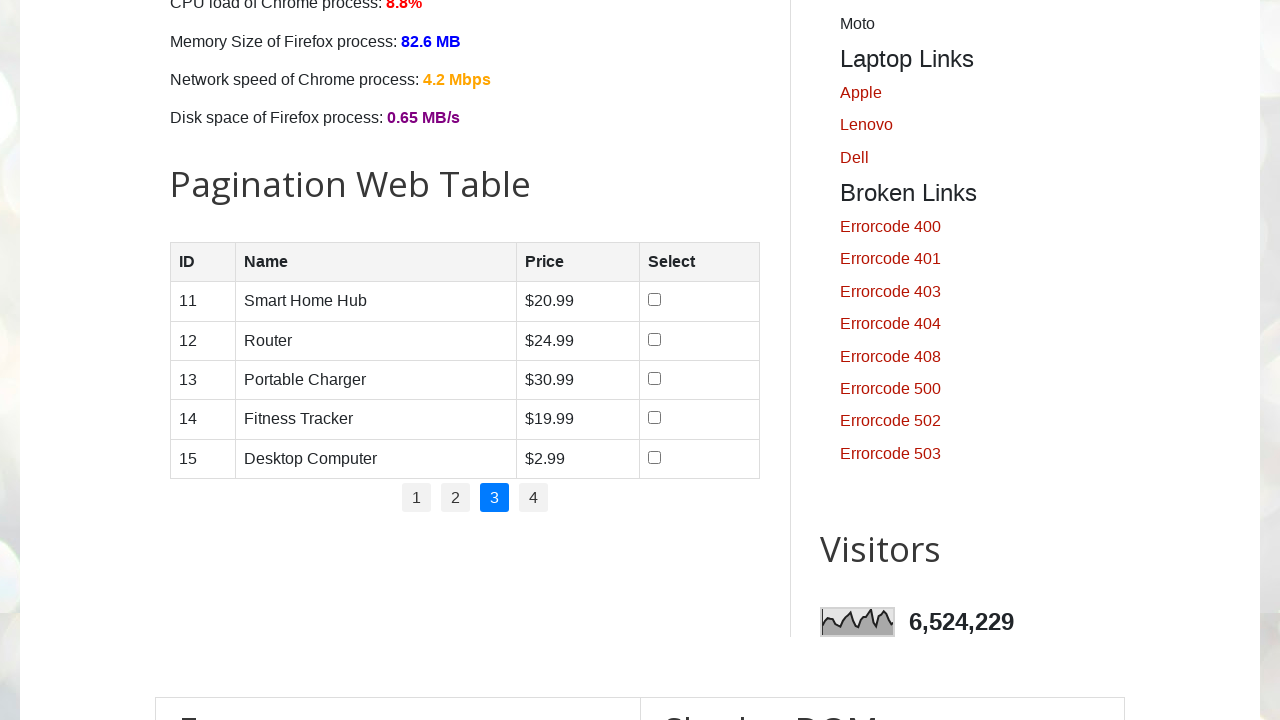

Verified price format on page 3, row 1: $20.99
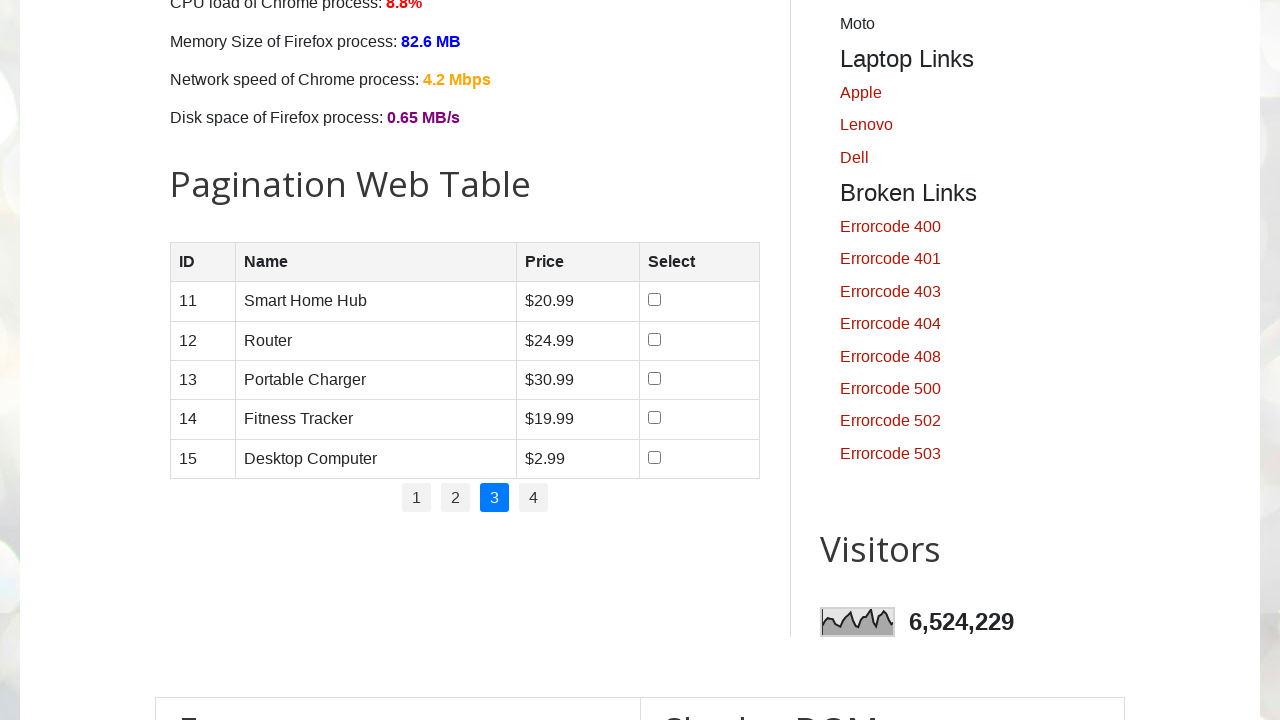

Selected checkbox for page 3, row 1 at (655, 300) on xpath=//table[@id='productTable']//tbody//tr >> nth=0 >> td input[type='checkbox
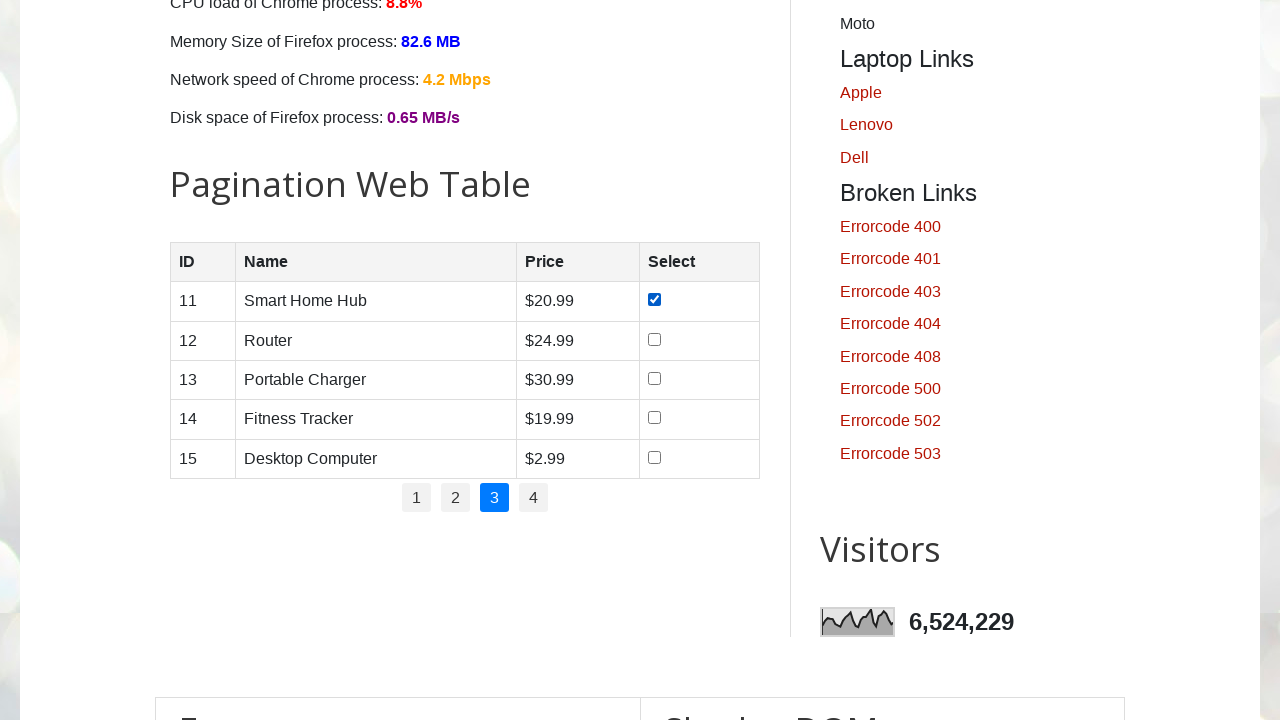

Verified price format on page 3, row 2: $24.99
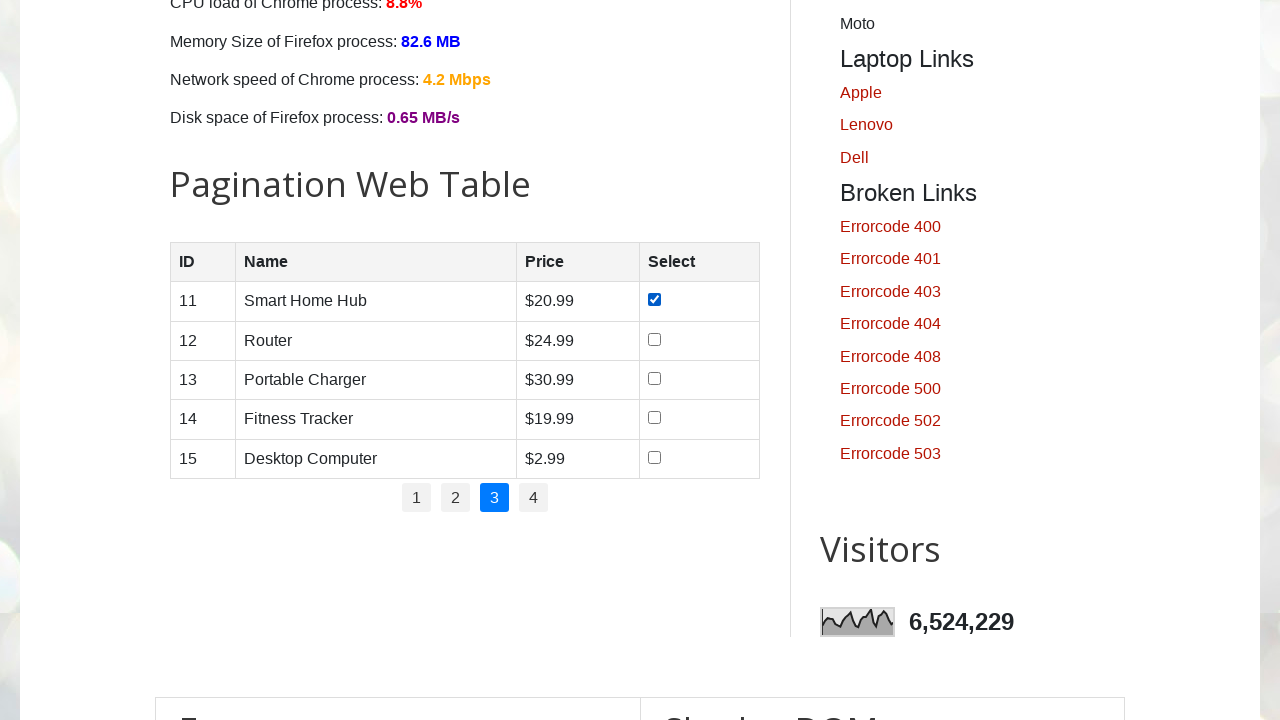

Selected checkbox for page 3, row 2 at (655, 339) on xpath=//table[@id='productTable']//tbody//tr >> nth=1 >> td input[type='checkbox
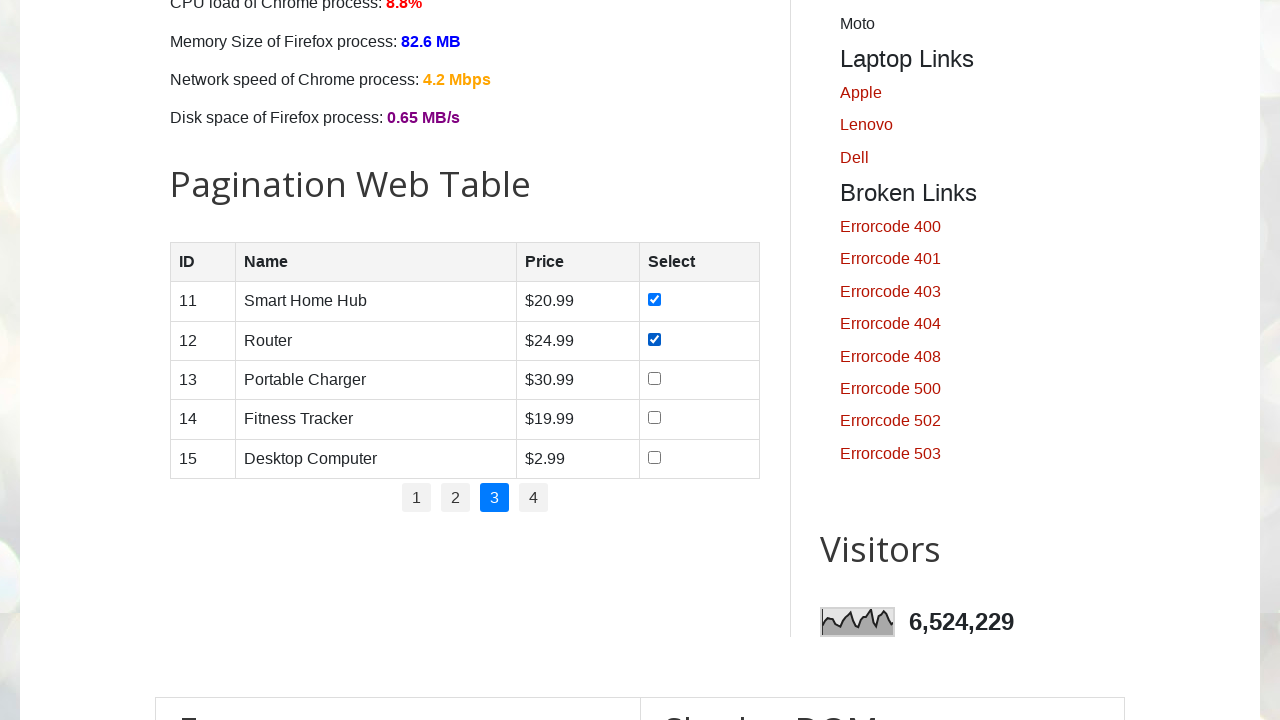

Verified price format on page 3, row 3: $30.99
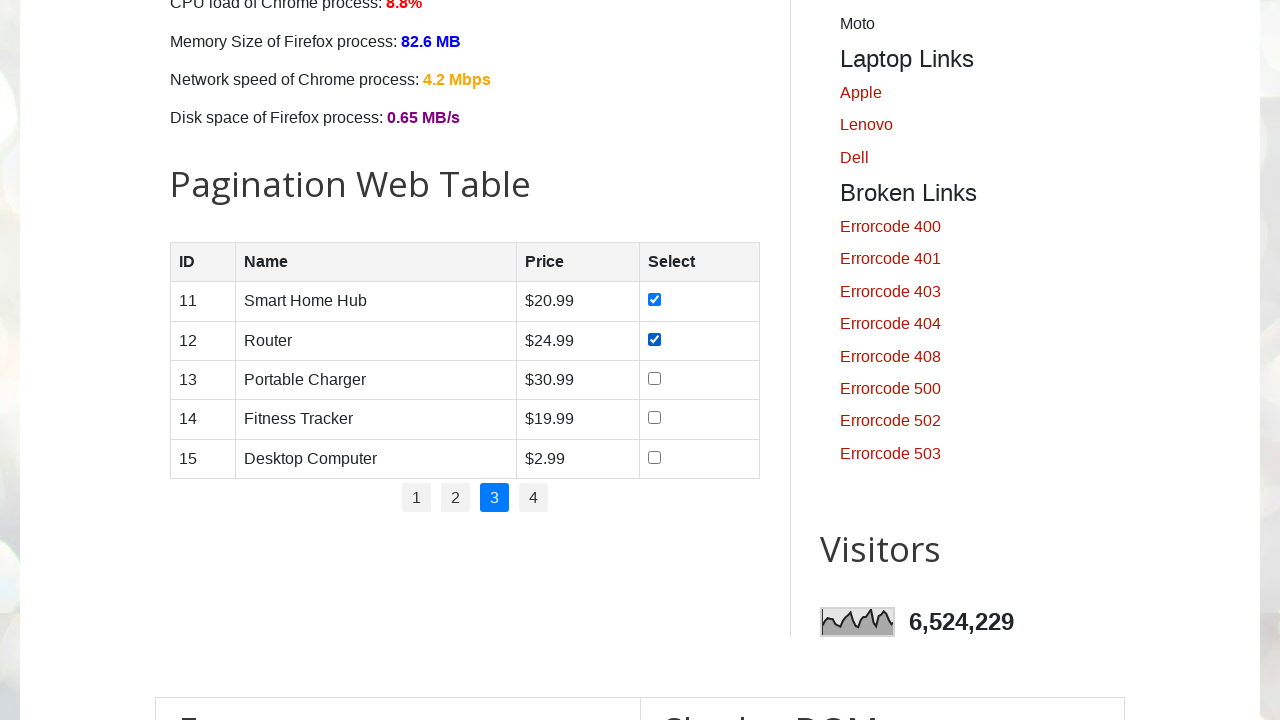

Selected checkbox for page 3, row 3 at (655, 378) on xpath=//table[@id='productTable']//tbody//tr >> nth=2 >> td input[type='checkbox
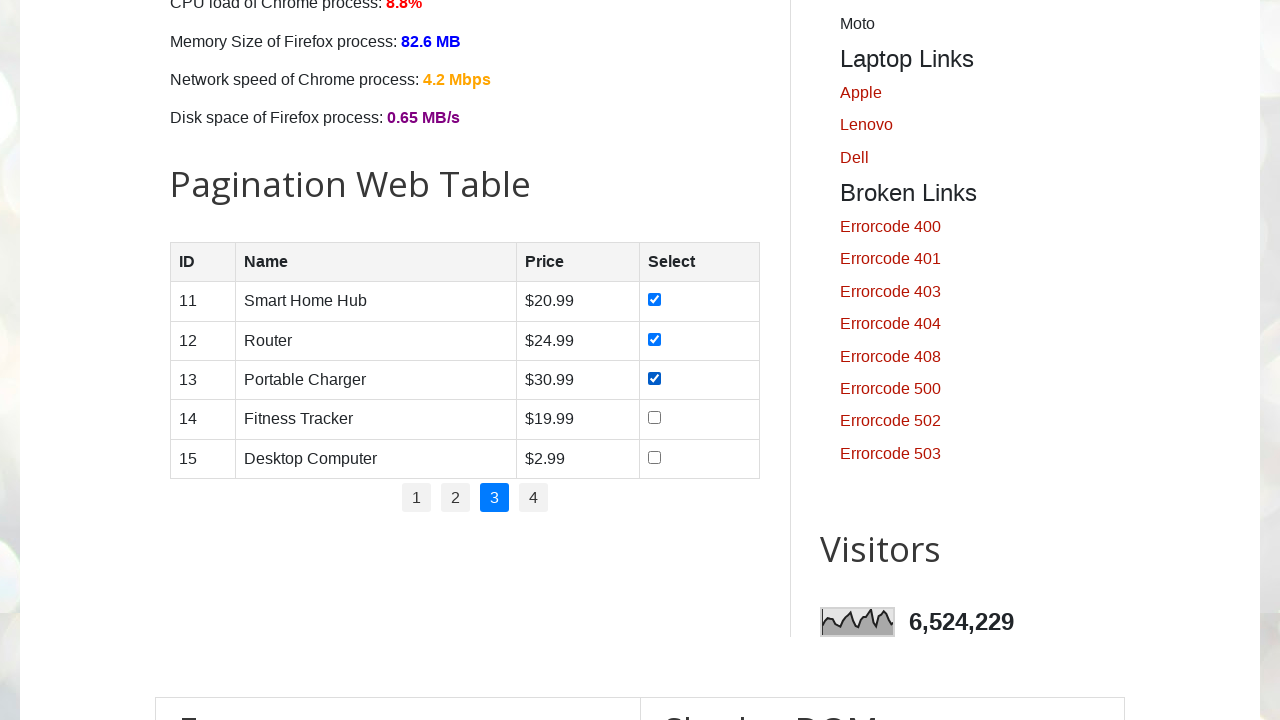

Verified price format on page 3, row 4: $19.99
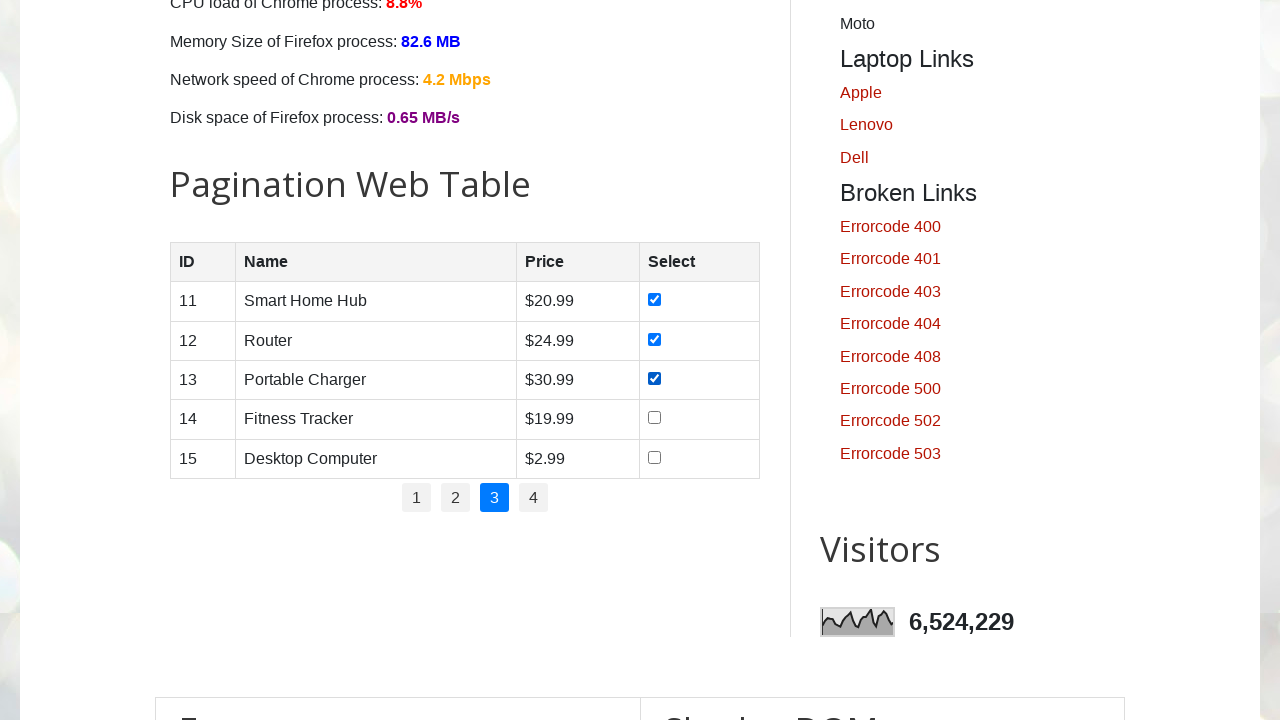

Selected checkbox for page 3, row 4 at (655, 418) on xpath=//table[@id='productTable']//tbody//tr >> nth=3 >> td input[type='checkbox
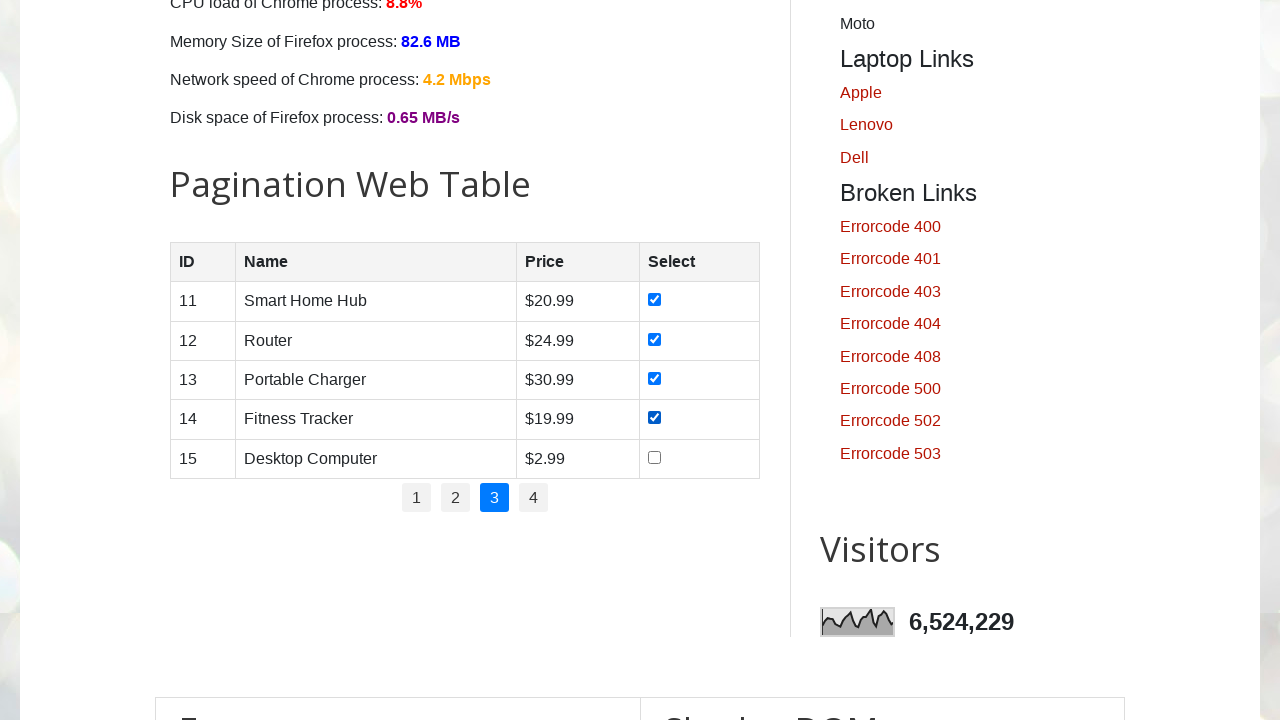

Verified price format on page 3, row 5: $2.99
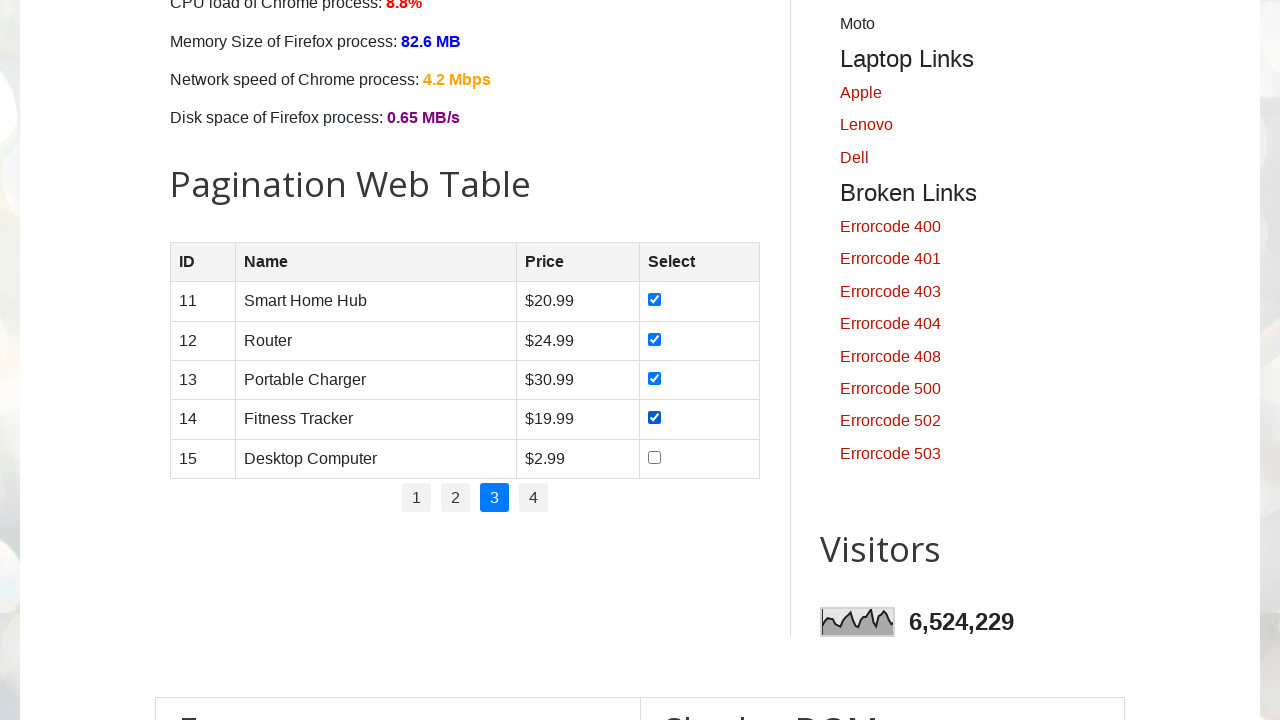

Selected checkbox for page 3, row 5 at (655, 457) on xpath=//table[@id='productTable']//tbody//tr >> nth=4 >> td input[type='checkbox
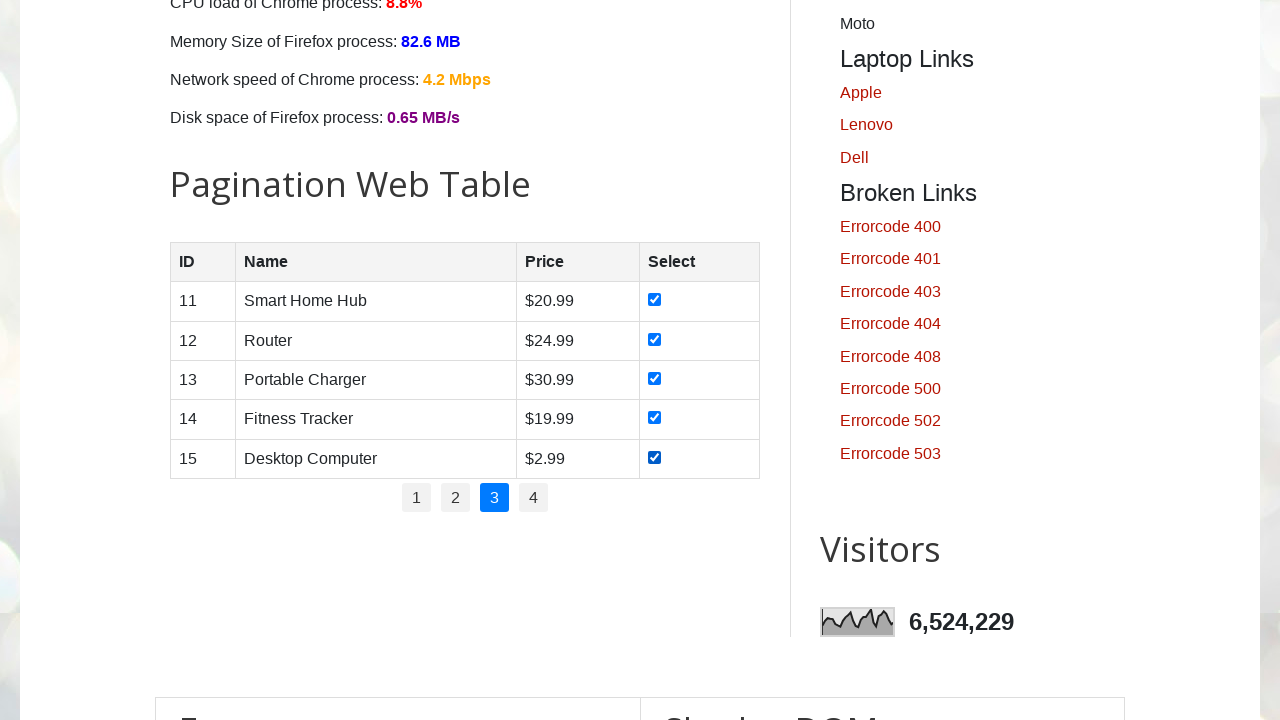

Clicked pagination link for page 4 at (534, 498) on //ul[@id='pagination']//li[4]//a
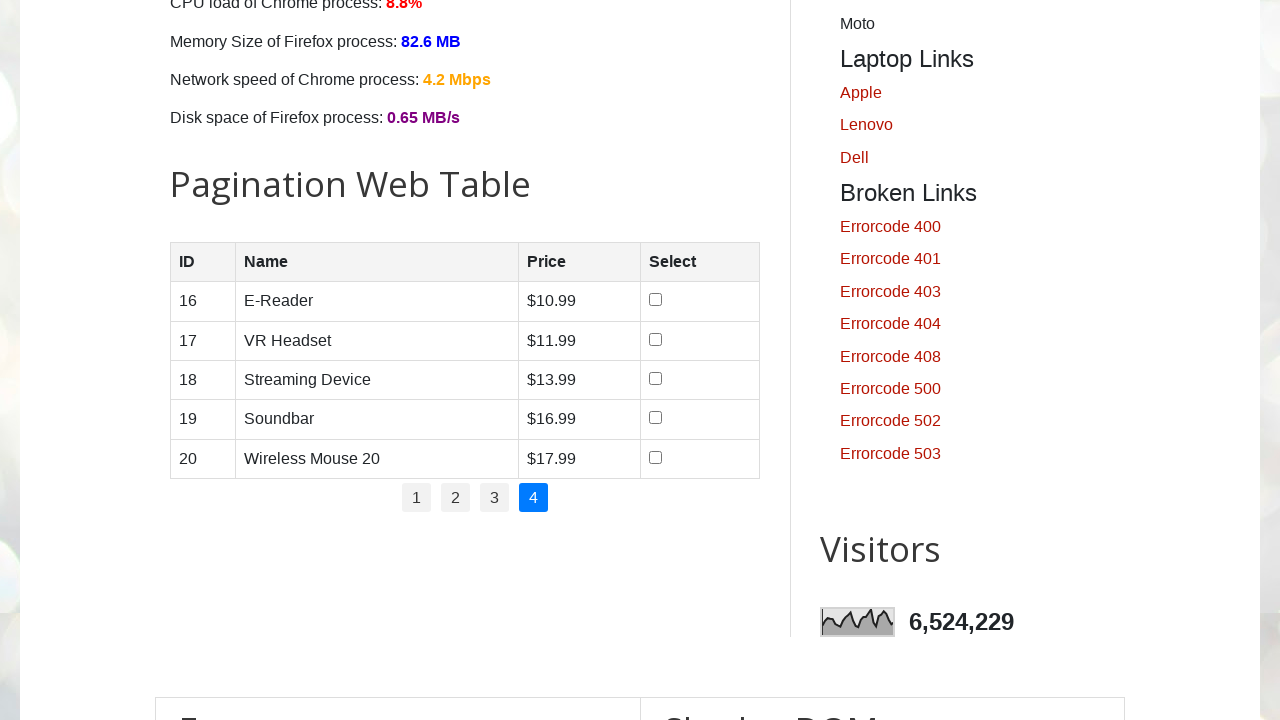

Table updated on page 4
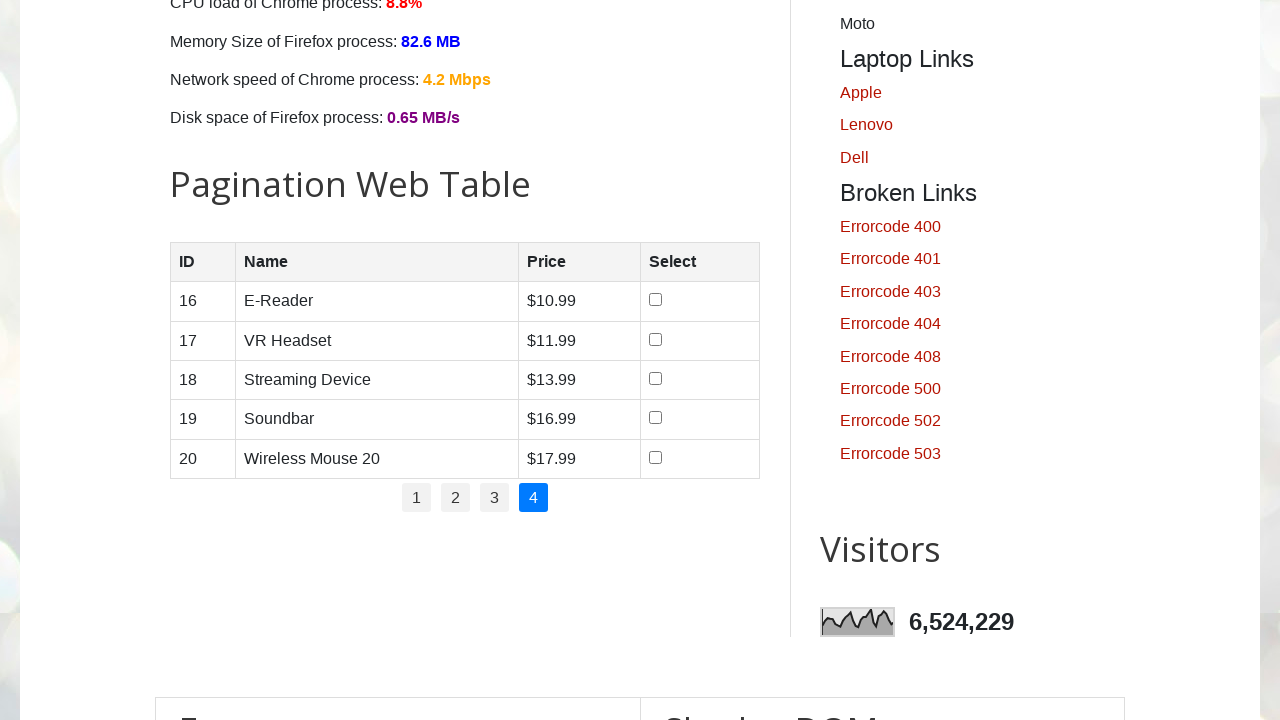

Retrieved 5 rows from page 4
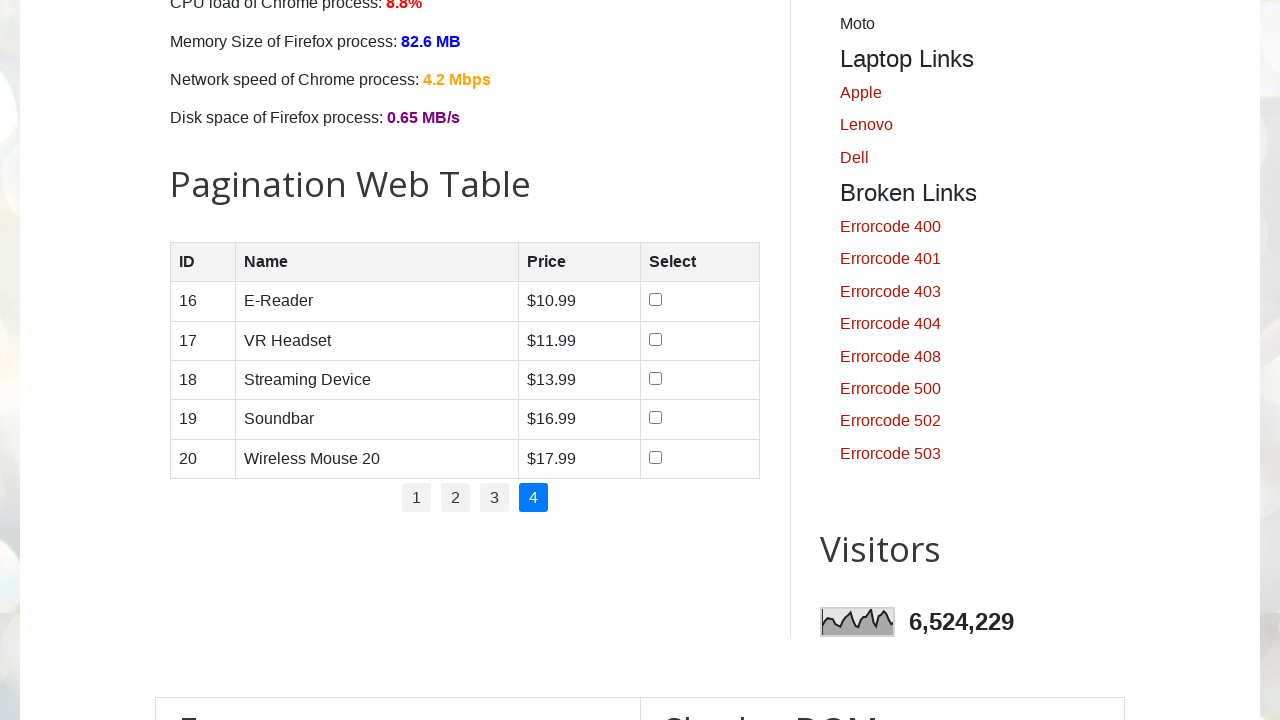

Verified price format on page 4, row 1: $10.99
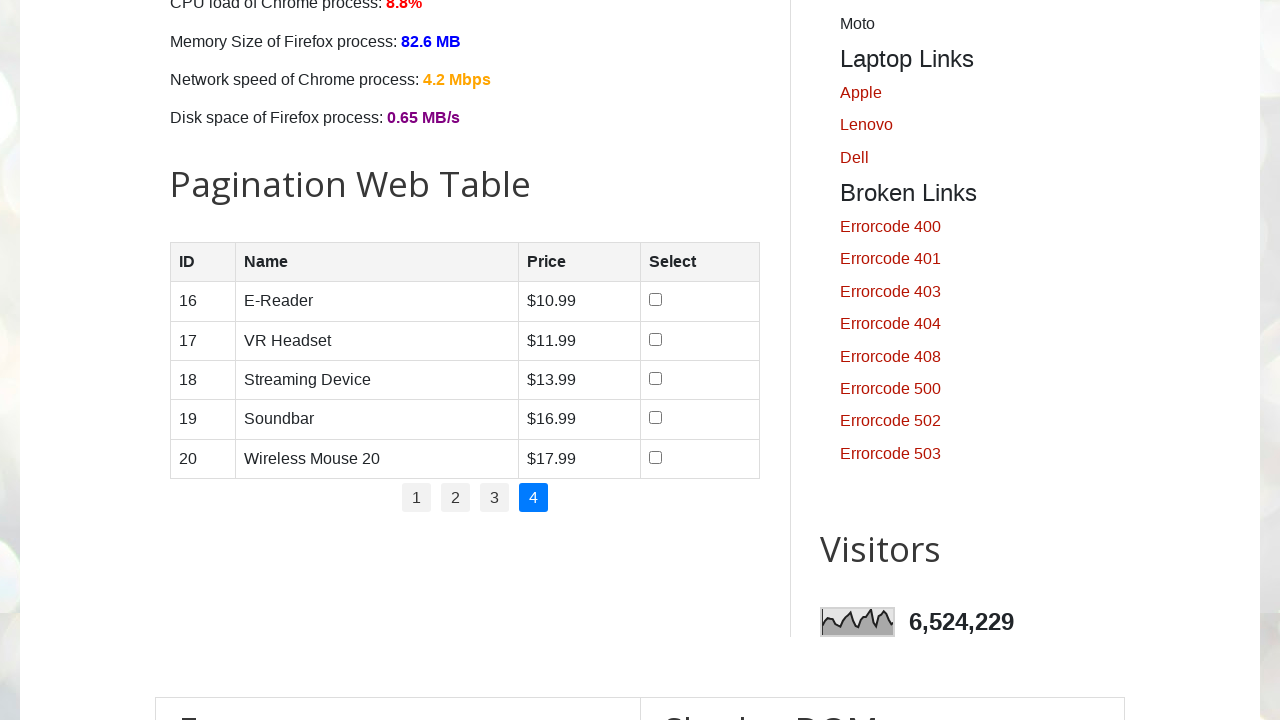

Selected checkbox for page 4, row 1 at (656, 300) on xpath=//table[@id='productTable']//tbody//tr >> nth=0 >> td input[type='checkbox
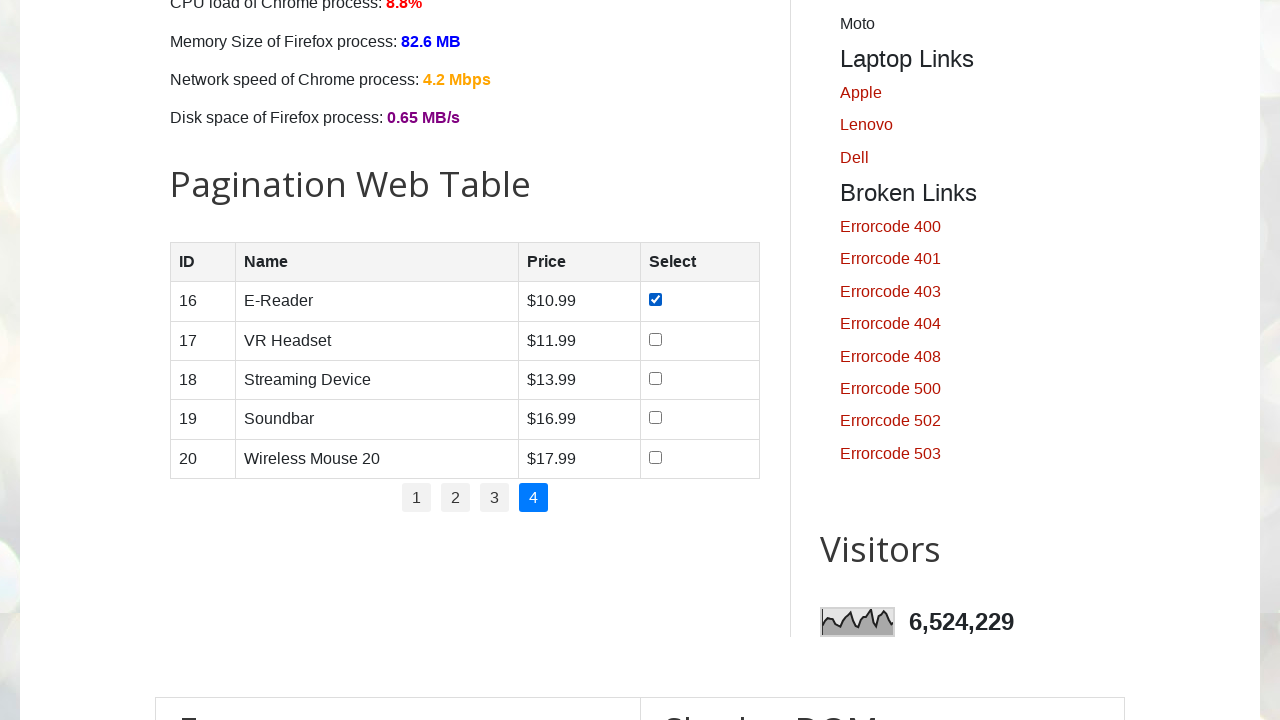

Verified price format on page 4, row 2: $11.99
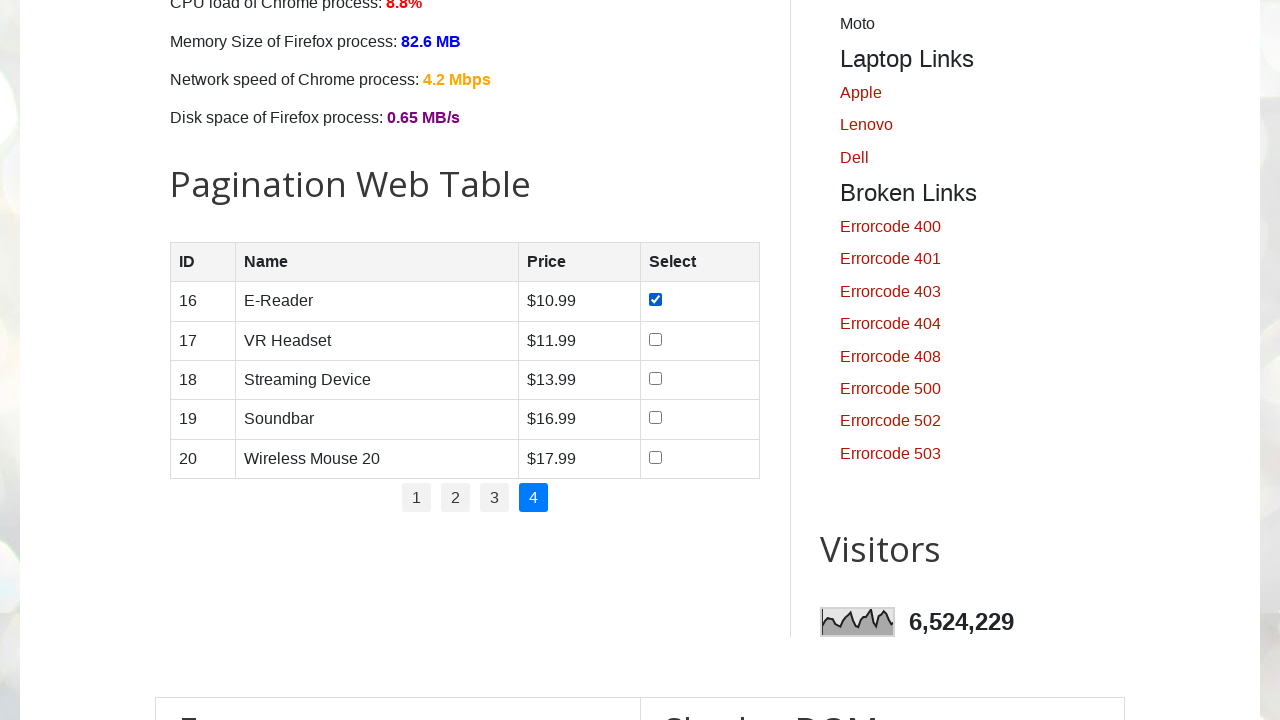

Selected checkbox for page 4, row 2 at (656, 339) on xpath=//table[@id='productTable']//tbody//tr >> nth=1 >> td input[type='checkbox
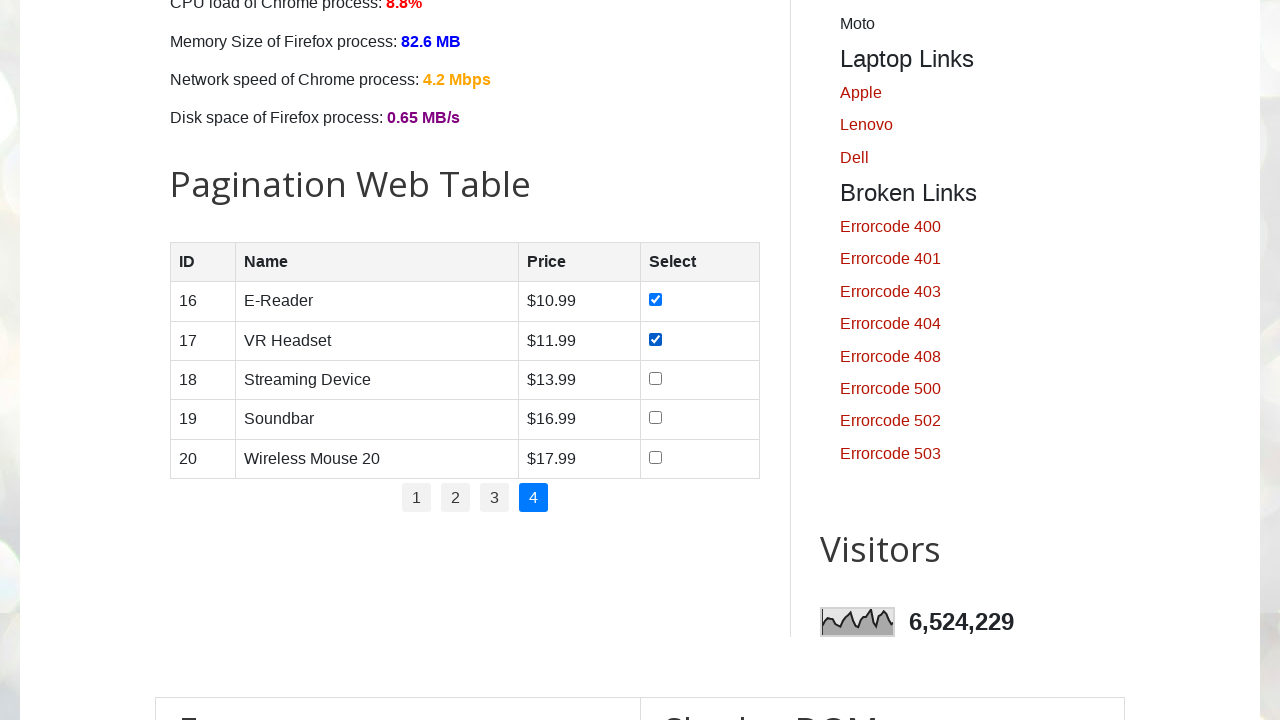

Verified price format on page 4, row 3: $13.99
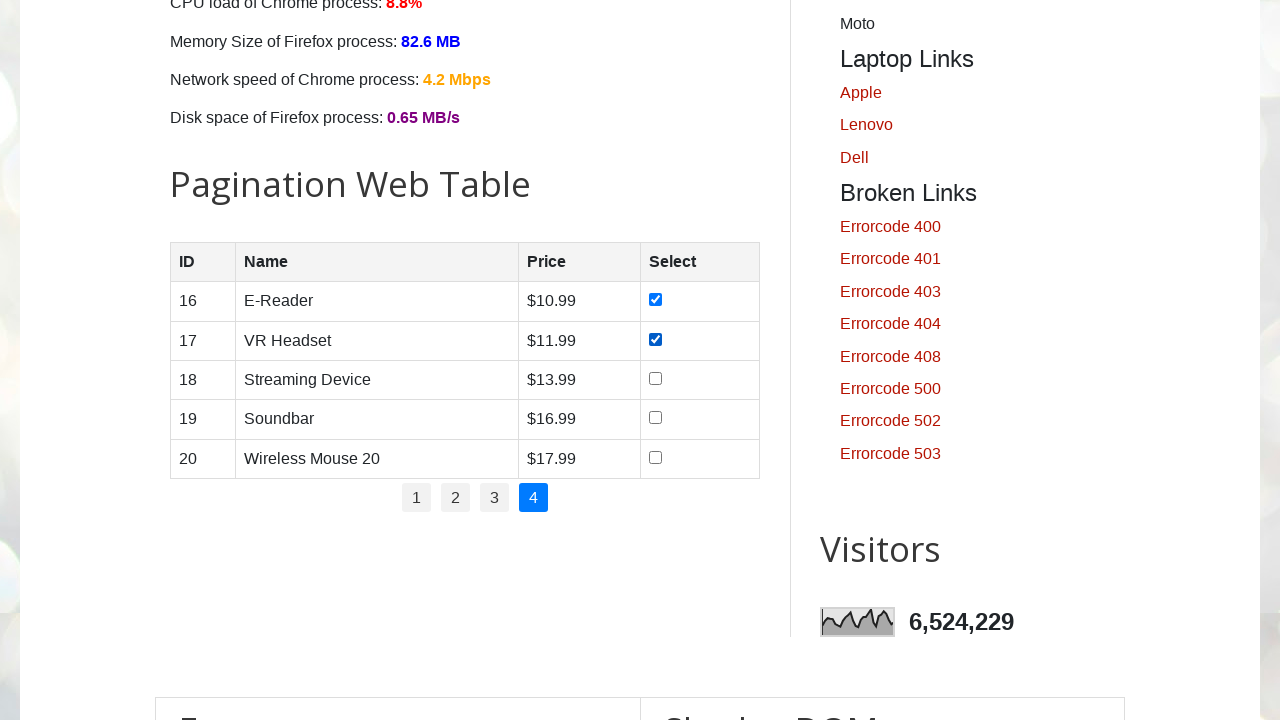

Selected checkbox for page 4, row 3 at (656, 378) on xpath=//table[@id='productTable']//tbody//tr >> nth=2 >> td input[type='checkbox
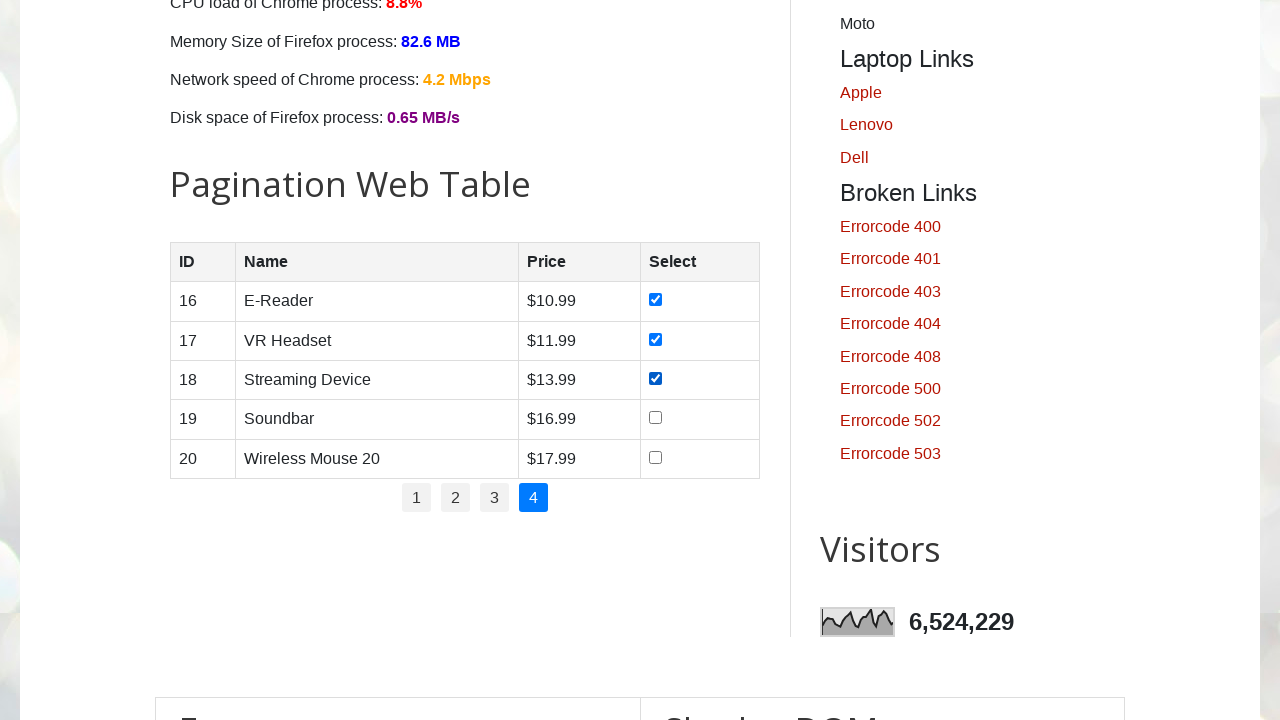

Verified price format on page 4, row 4: $16.99
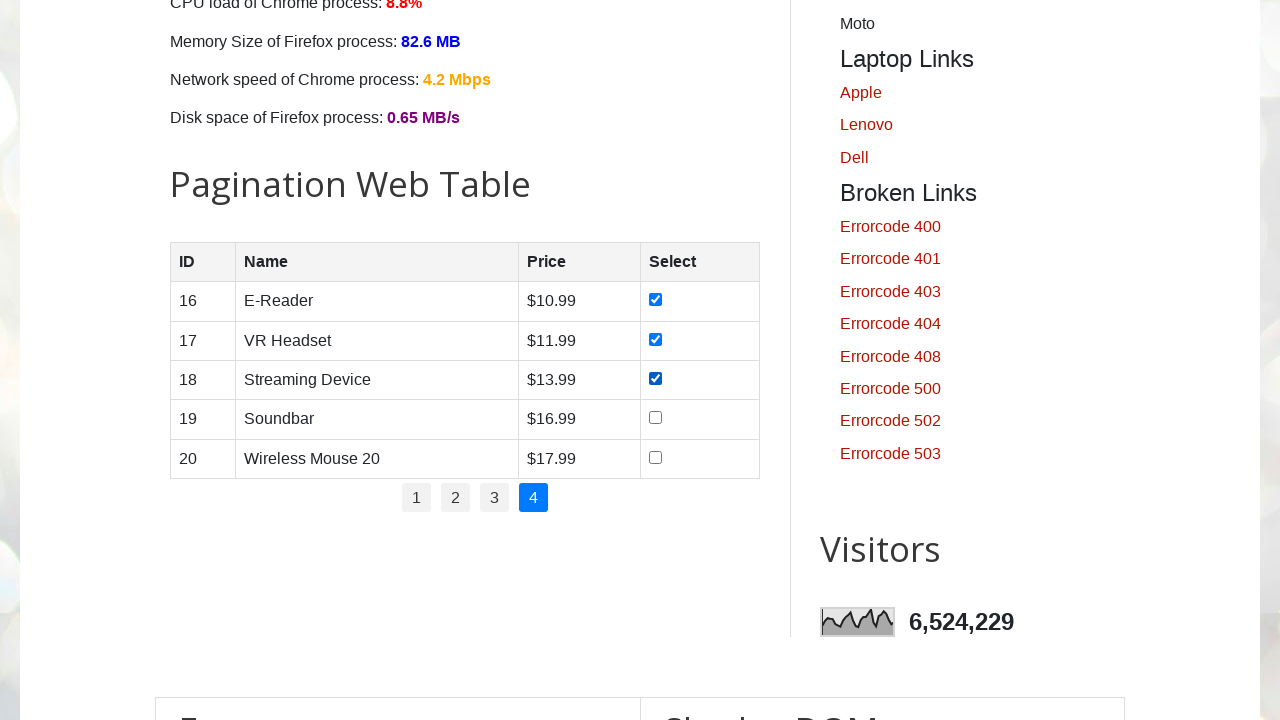

Selected checkbox for page 4, row 4 at (656, 418) on xpath=//table[@id='productTable']//tbody//tr >> nth=3 >> td input[type='checkbox
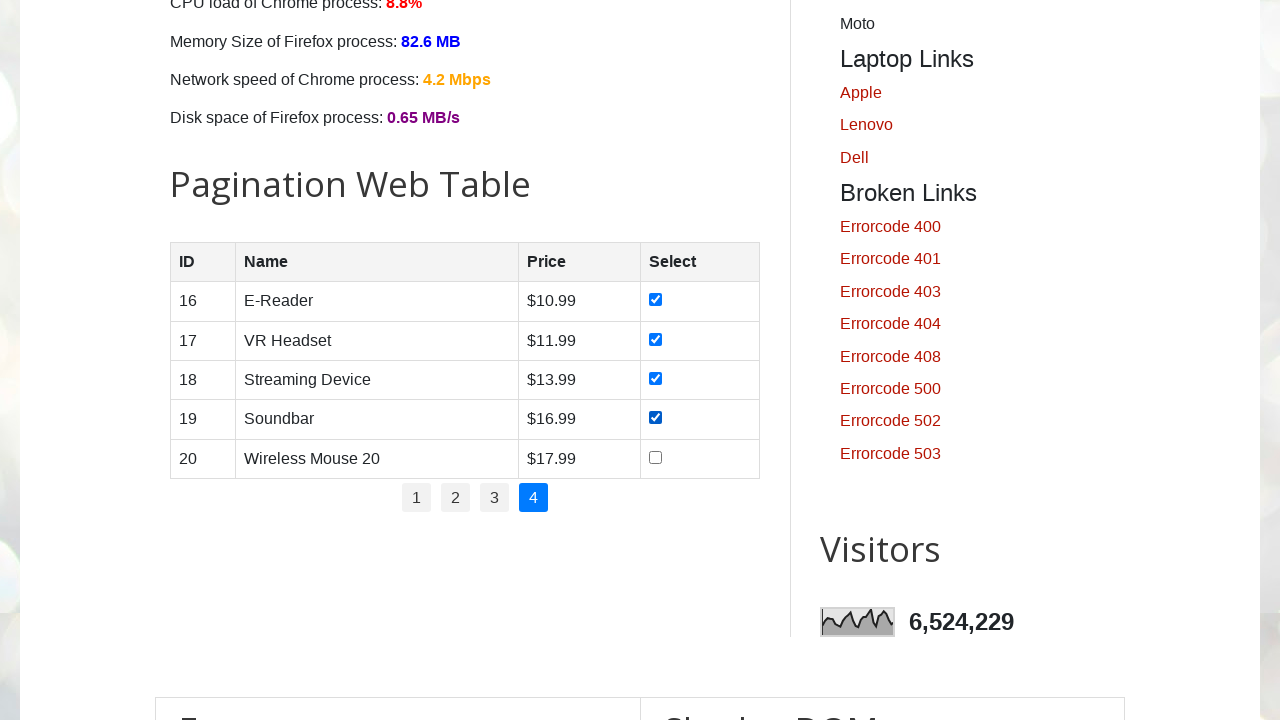

Verified price format on page 4, row 5: $17.99
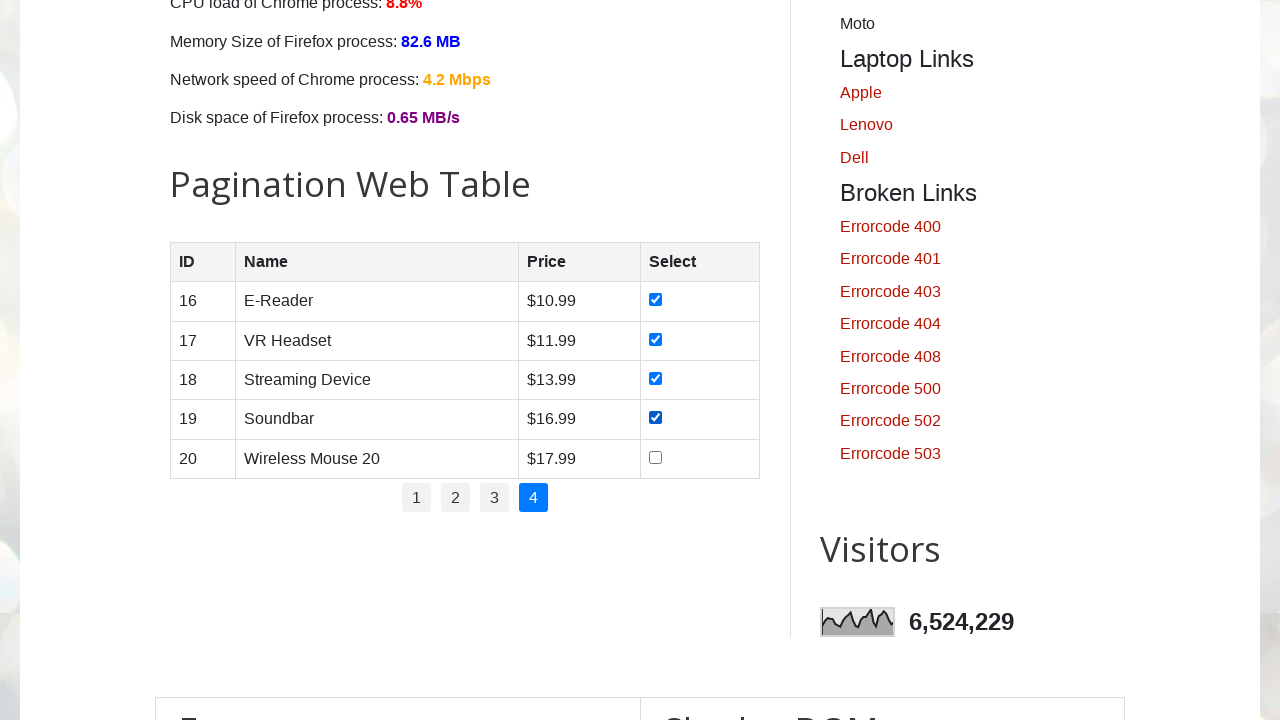

Selected checkbox for page 4, row 5 at (656, 457) on xpath=//table[@id='productTable']//tbody//tr >> nth=4 >> td input[type='checkbox
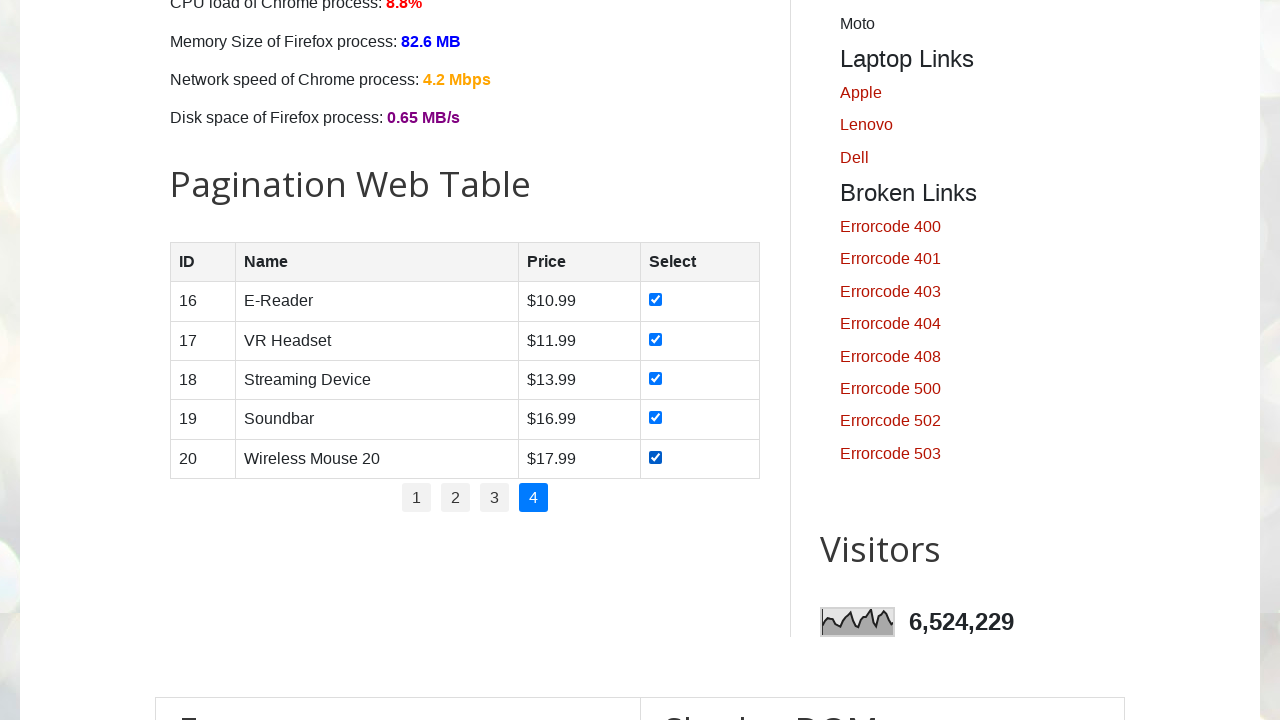

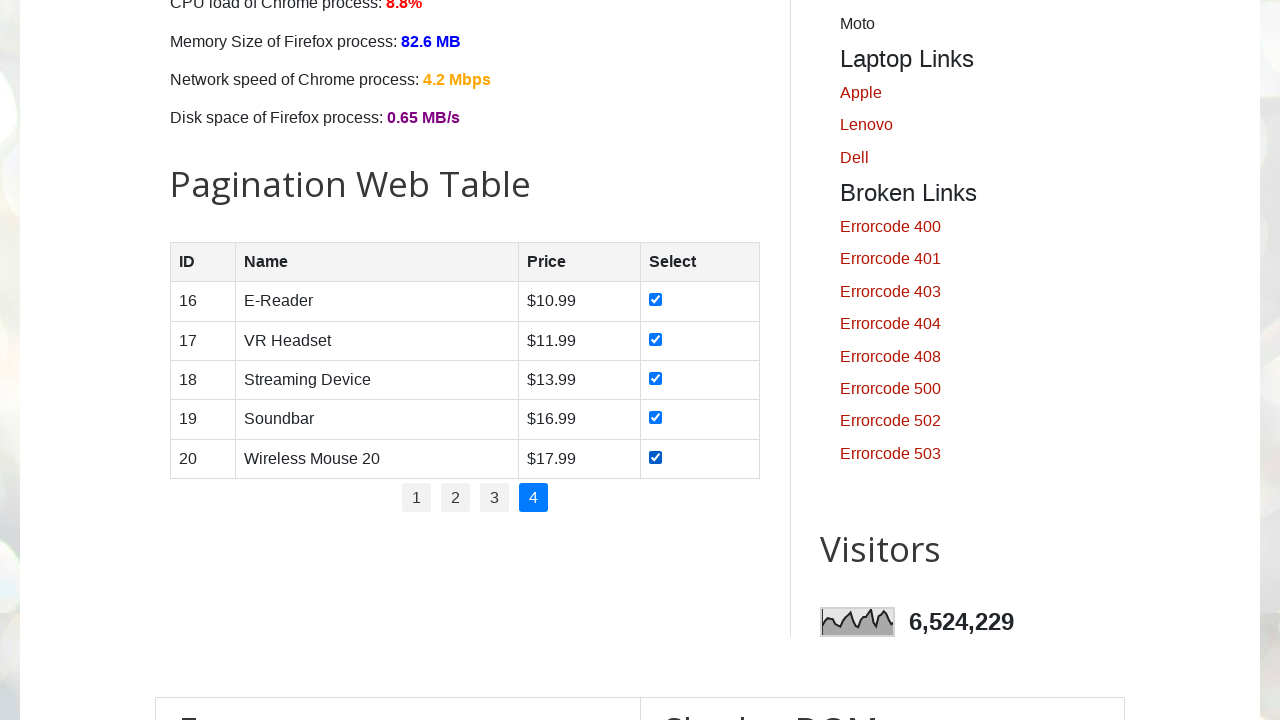